Tests a WebSocket testing tool by connecting to a WebSocket server and sending various test messages including heartbeat, time sync, location queries, call requests, and other protocol messages.

Starting URL: http://www.jsons.cn/websocket/

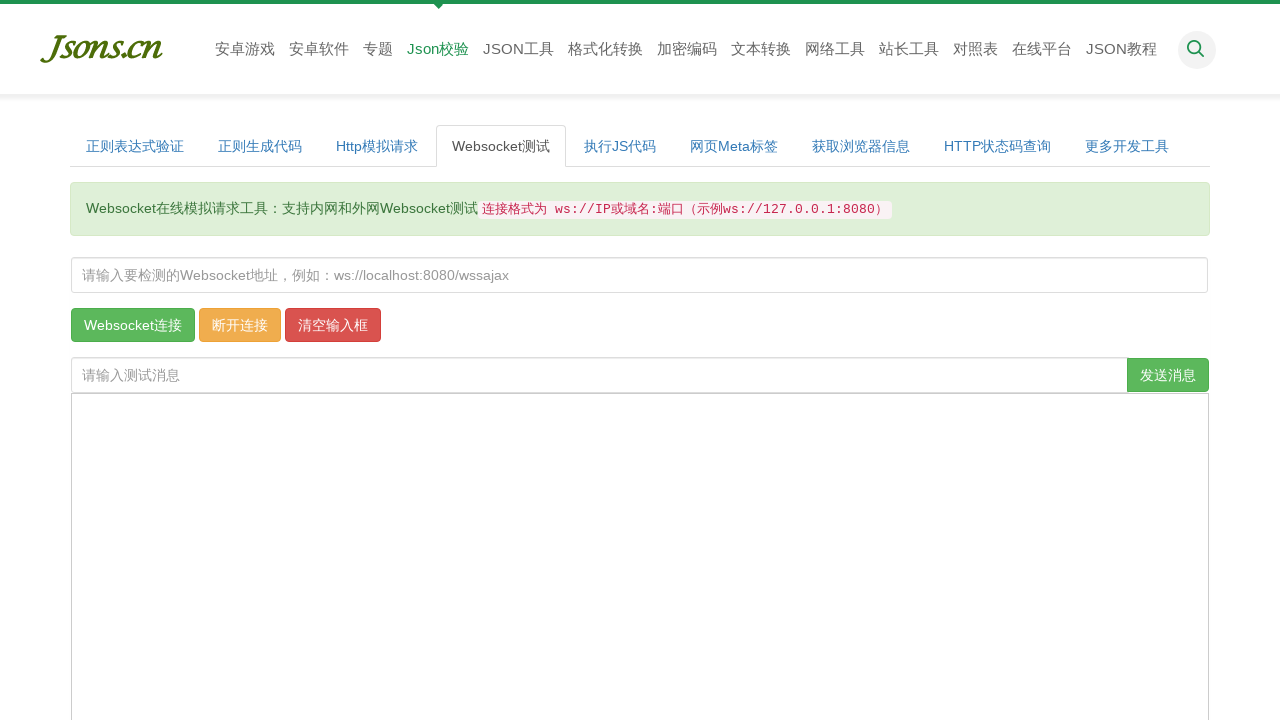

Filled WebSocket address field with server URL on #wsaddr
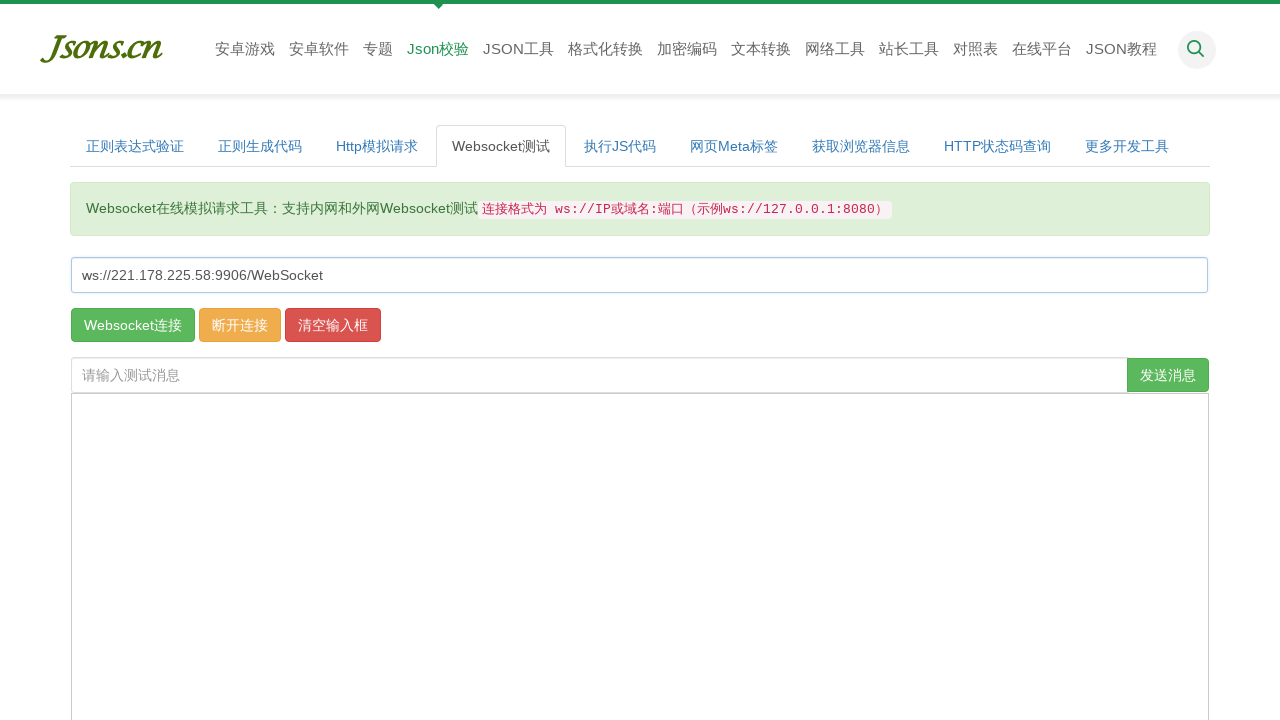

Clicked connect button to establish WebSocket connection at (133, 325) on .btn.btn-success
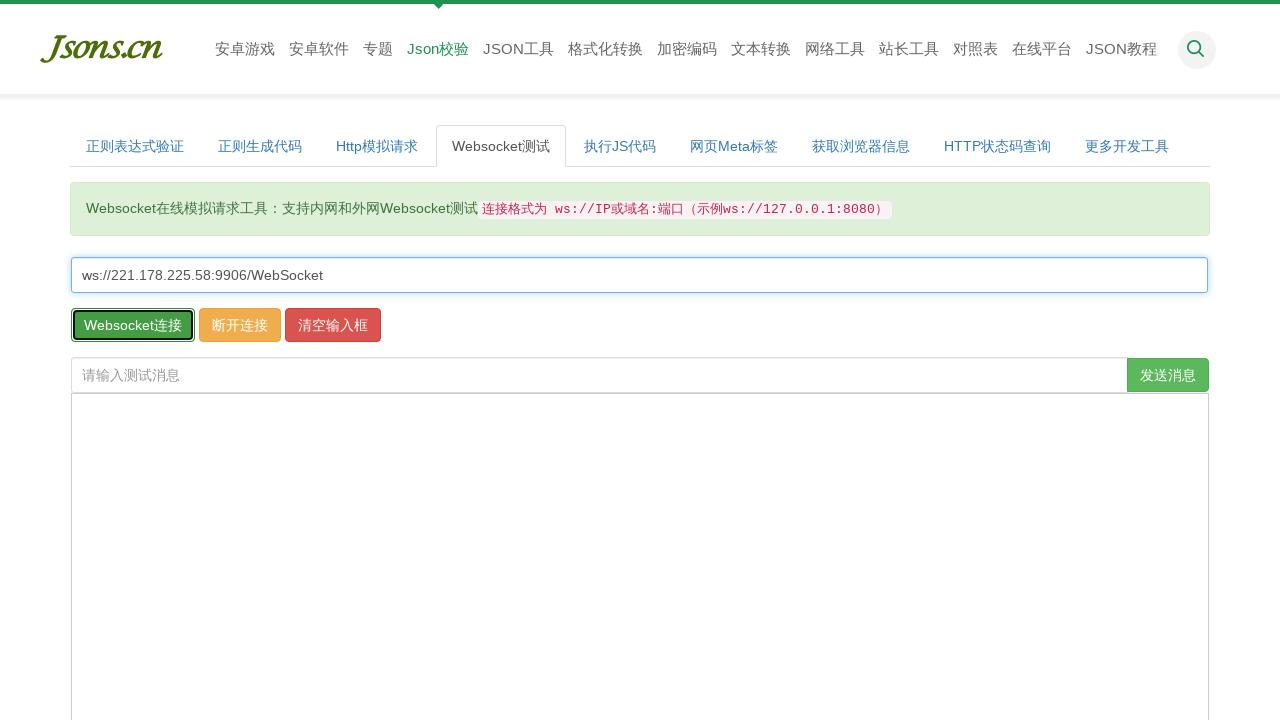

Waited for WebSocket connection to establish
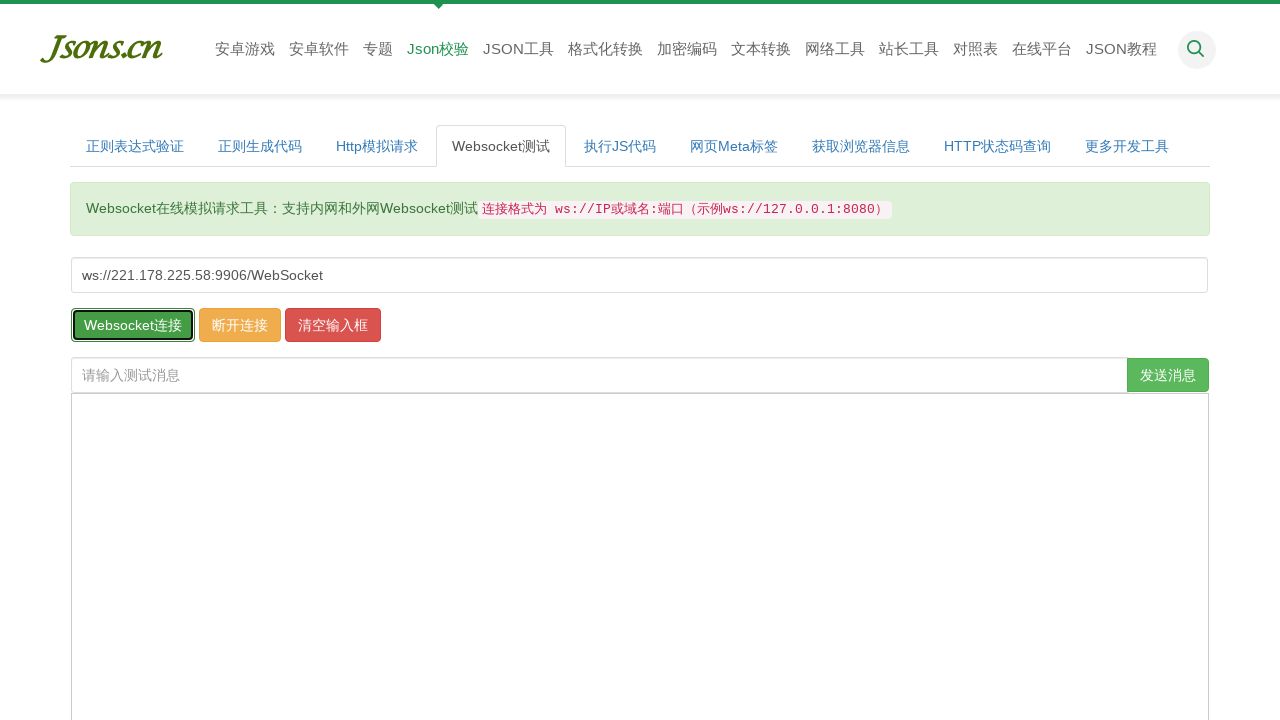

Filled message field with heartbeat message on #message
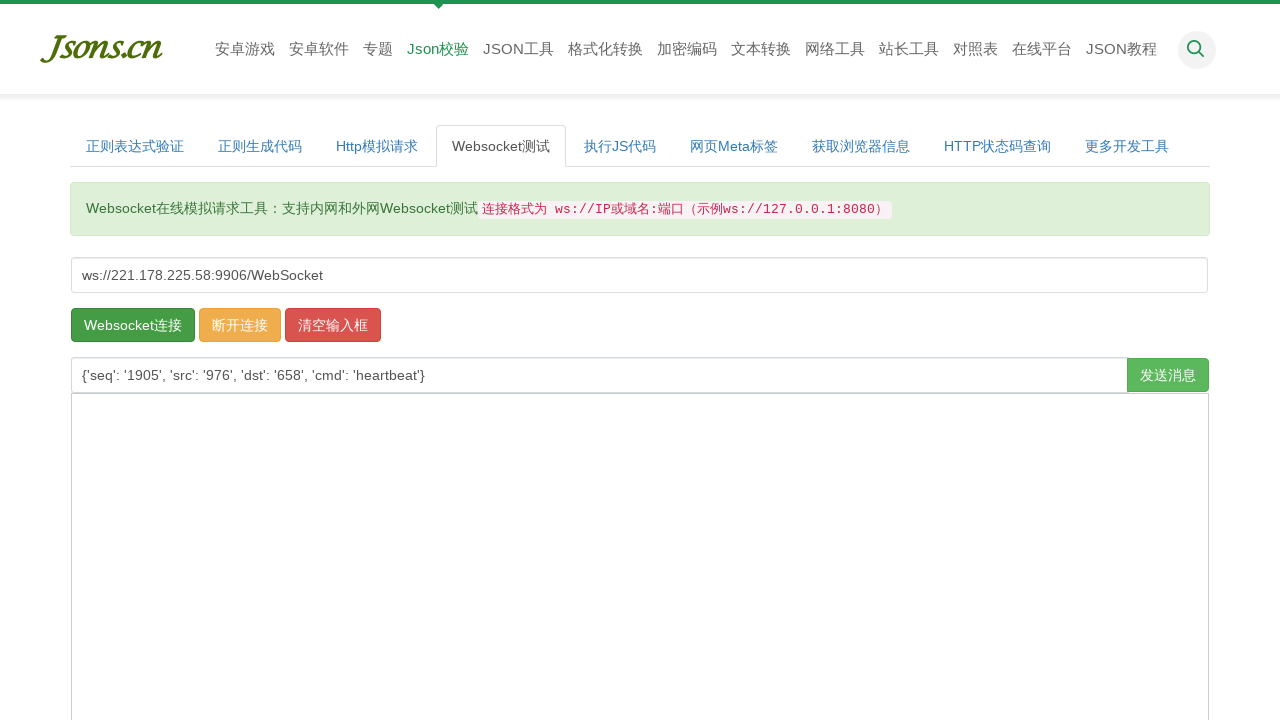

Sent heartbeat message to WebSocket server at (1168, 375) on xpath=//button[contains(@class, 'btn') and ancestor::span]
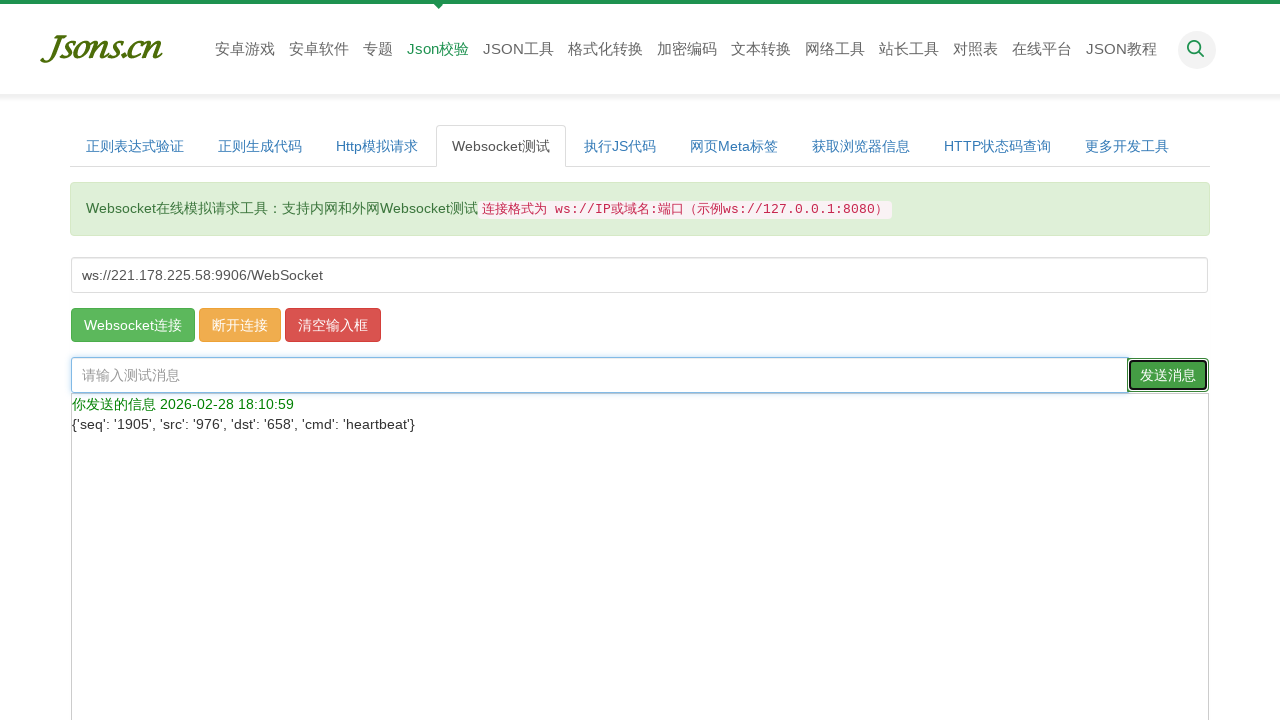

Cleared message field after sending heartbeat on #message
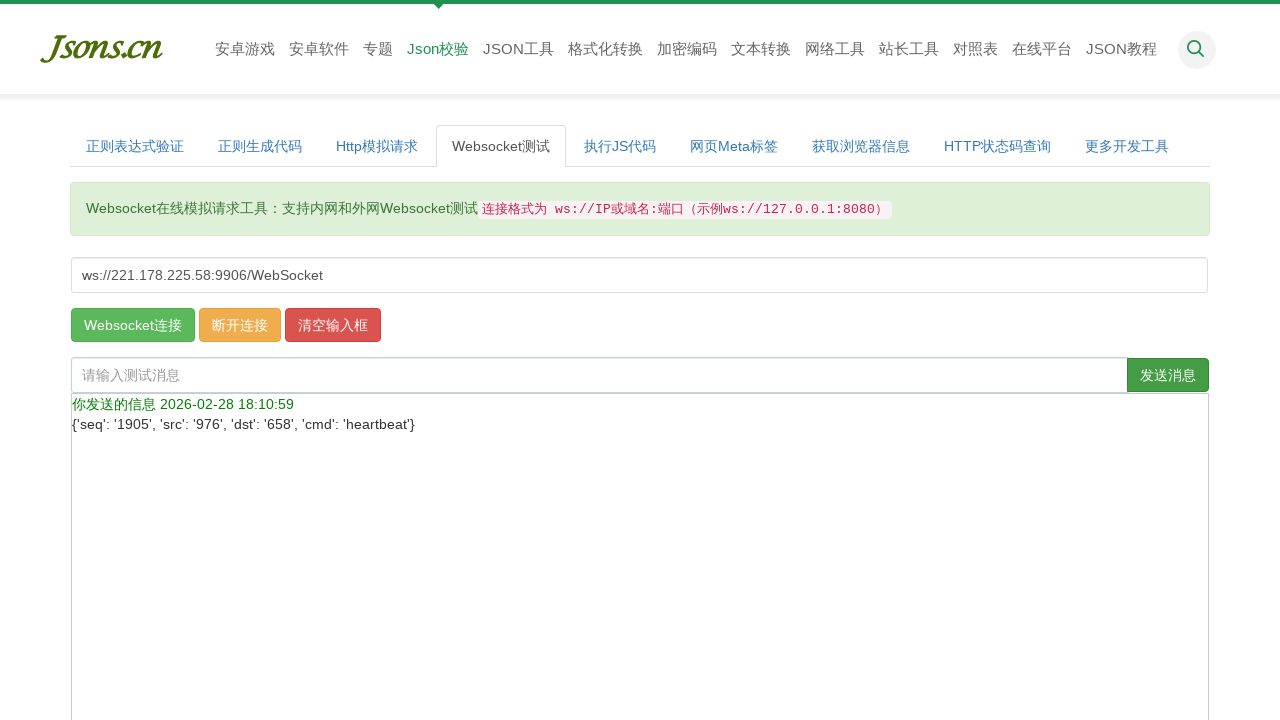

Waited 200ms before sending next message
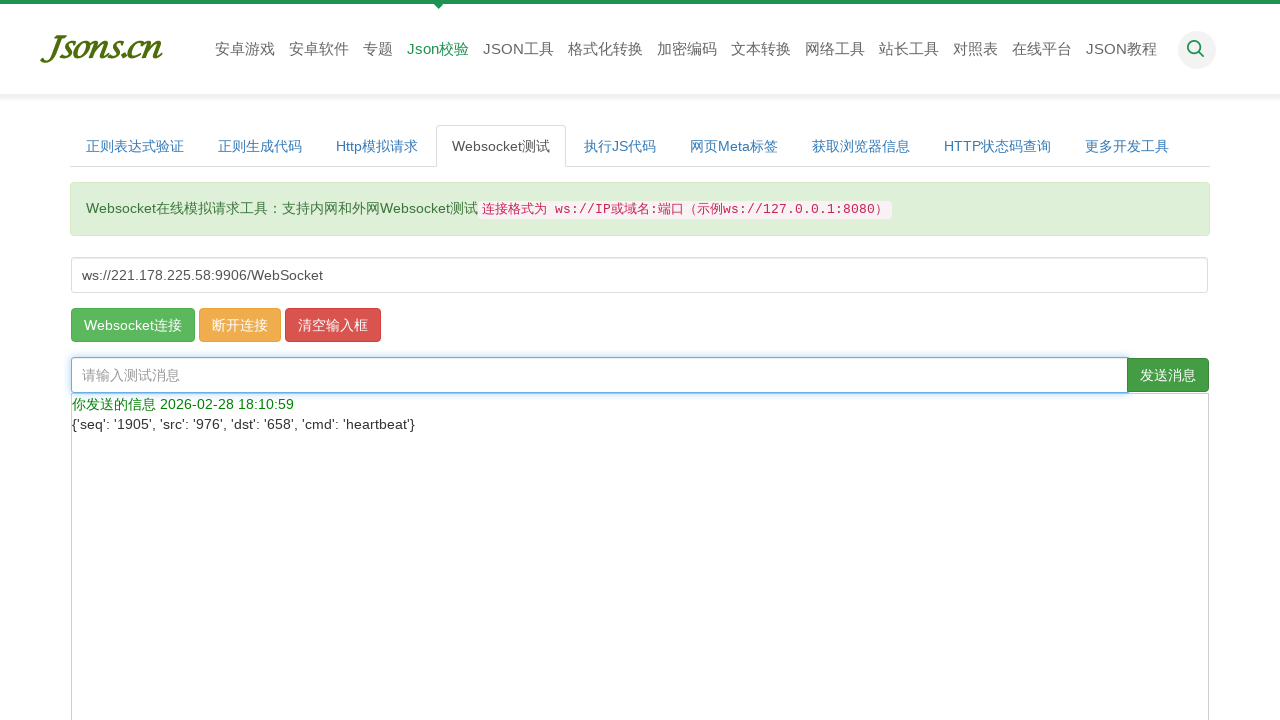

Filled message field with time sync message on #message
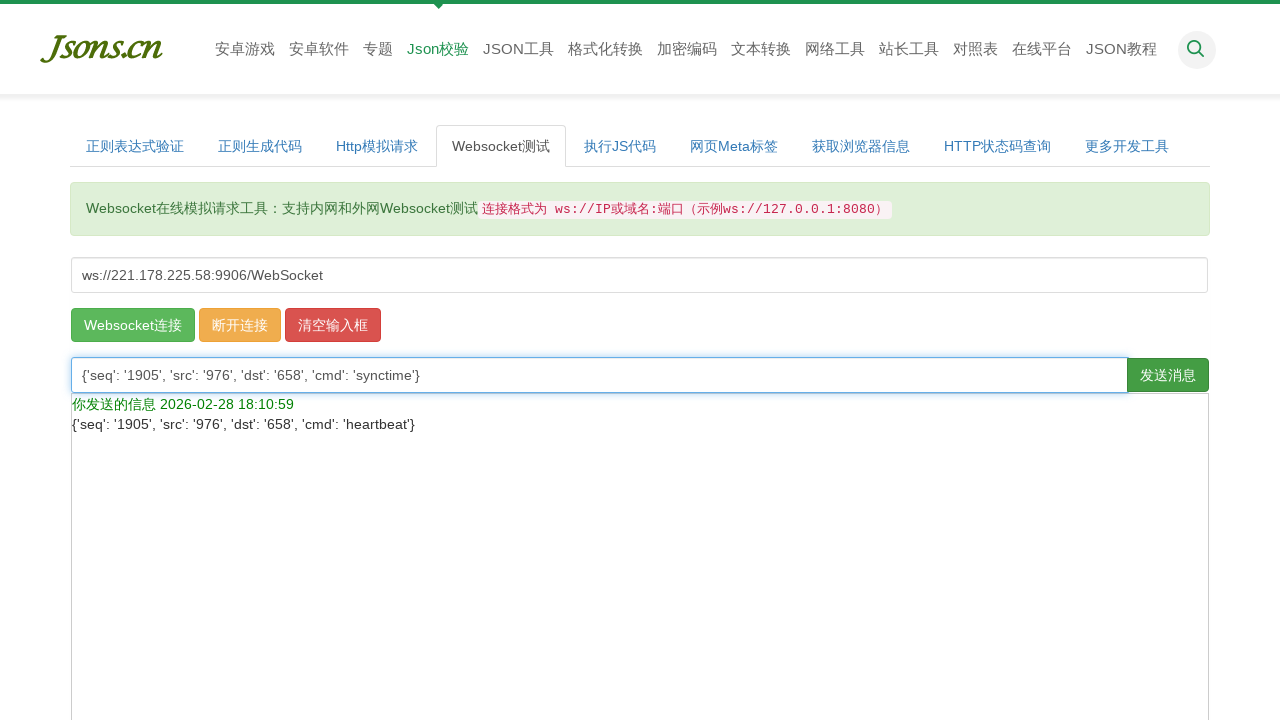

Sent time sync message to WebSocket server at (1168, 375) on xpath=//button[contains(@class, 'btn') and ancestor::span]
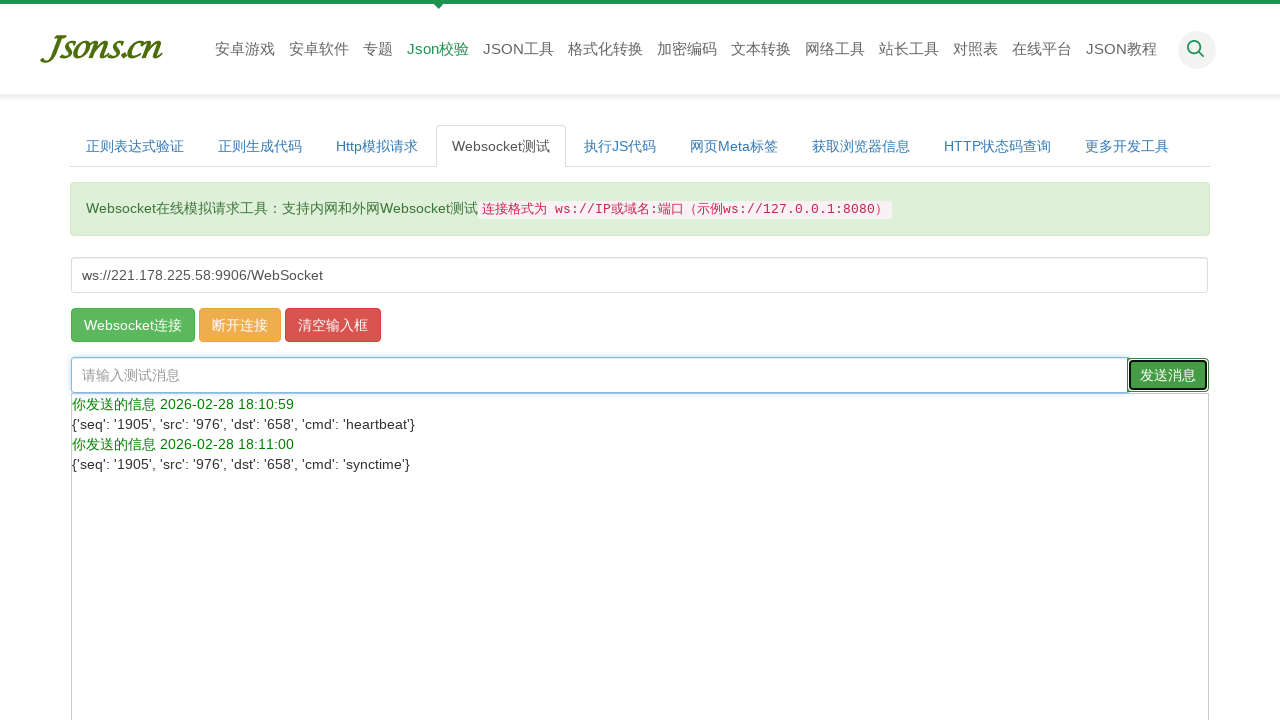

Cleared message field after sending time sync on #message
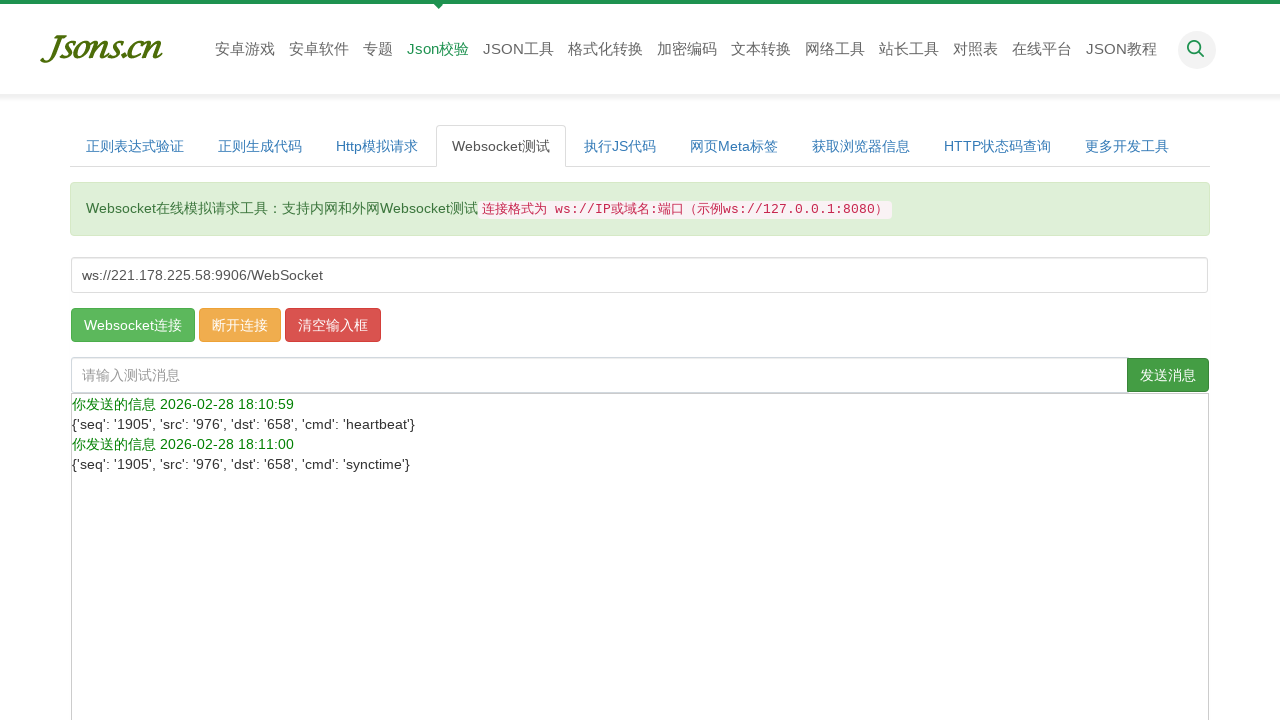

Waited 200ms before sending next message
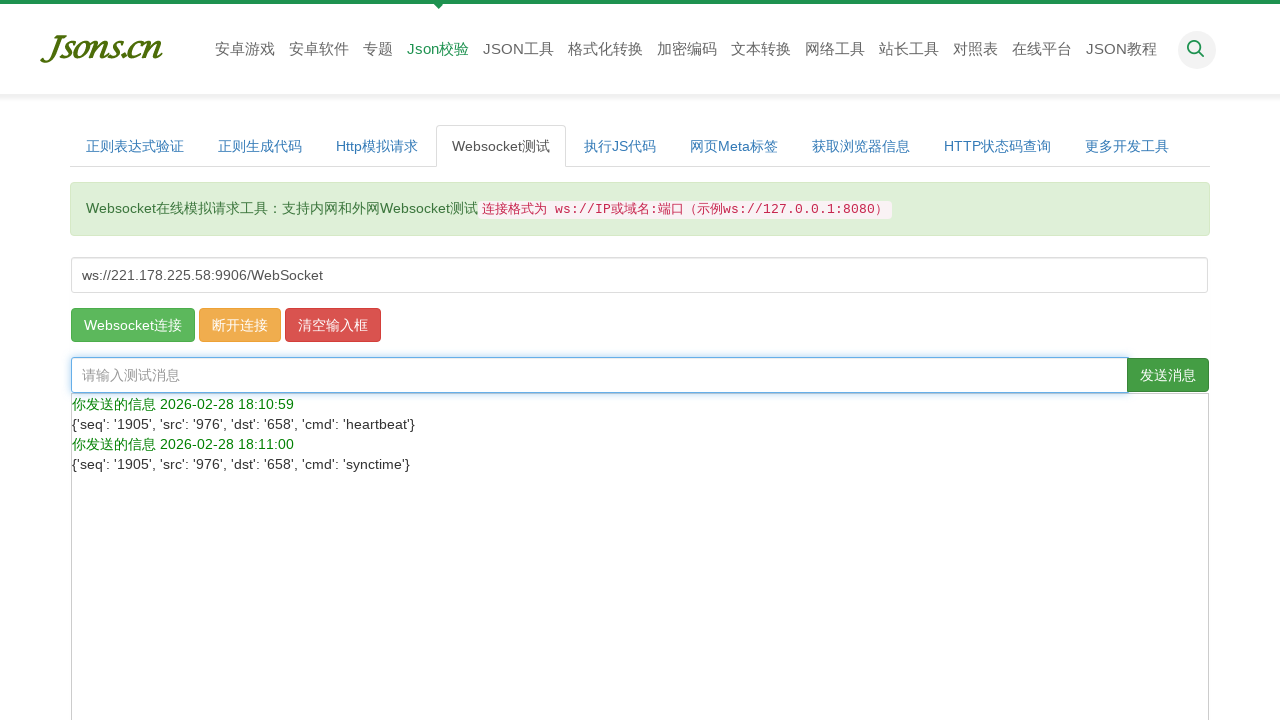

Filled message field with CAD time message on #message
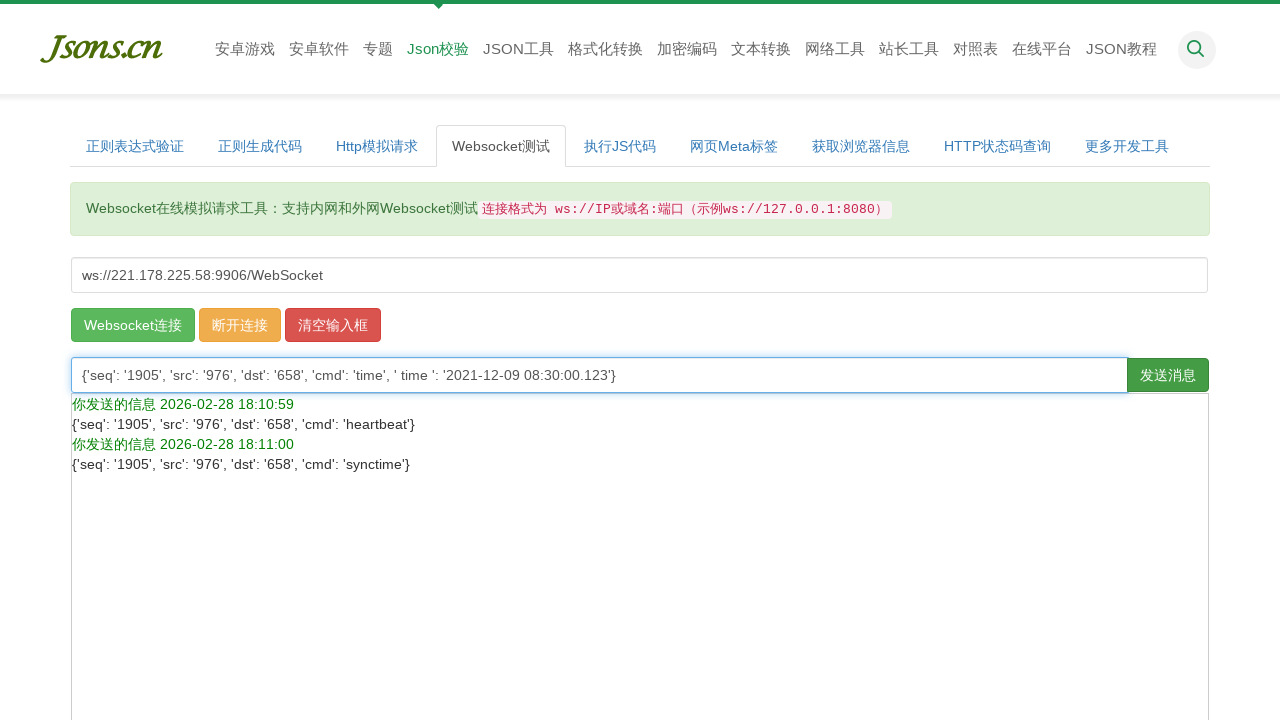

Sent CAD time message to WebSocket server at (1168, 375) on xpath=//button[contains(@class, 'btn') and ancestor::span]
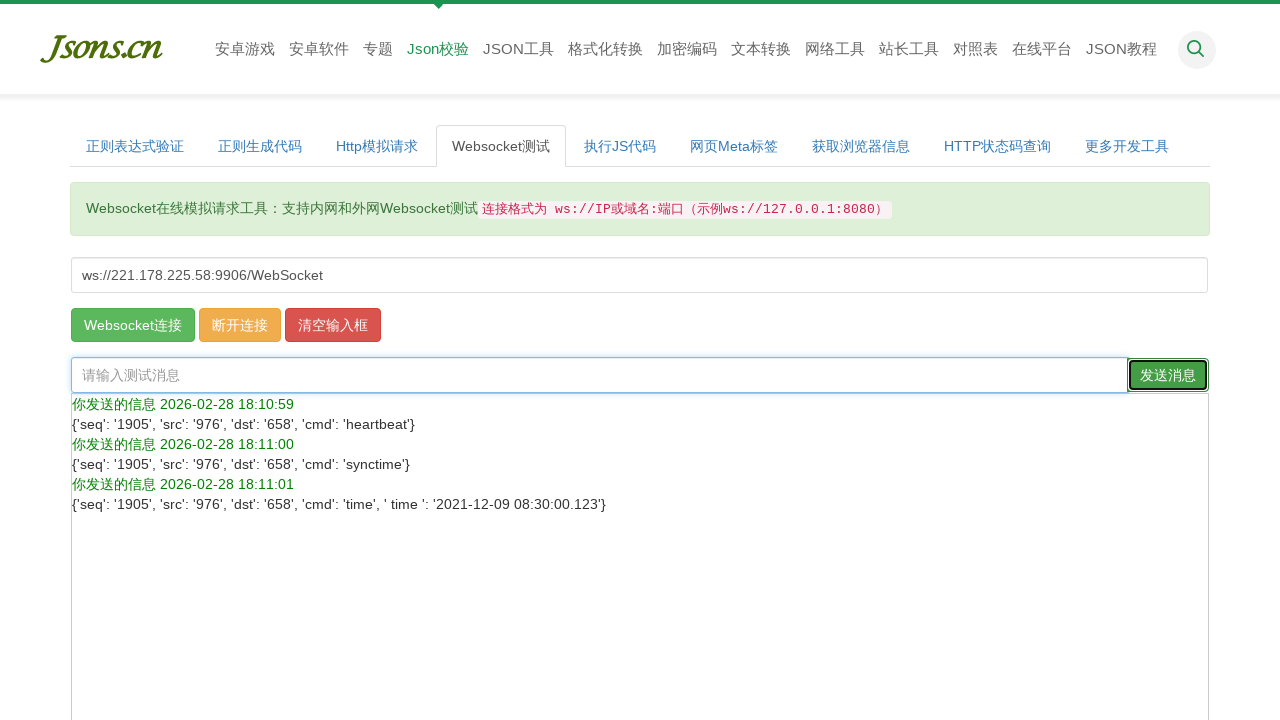

Cleared message field after sending CAD time message on #message
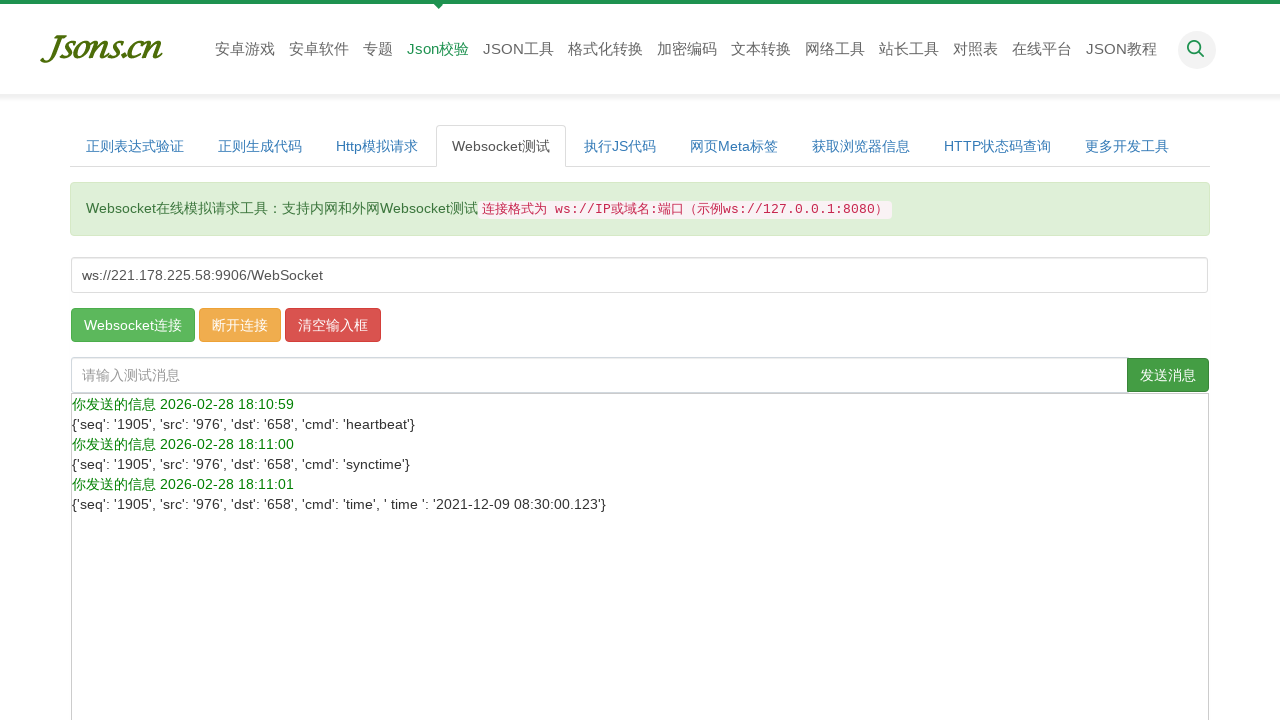

Waited 200ms before sending next message
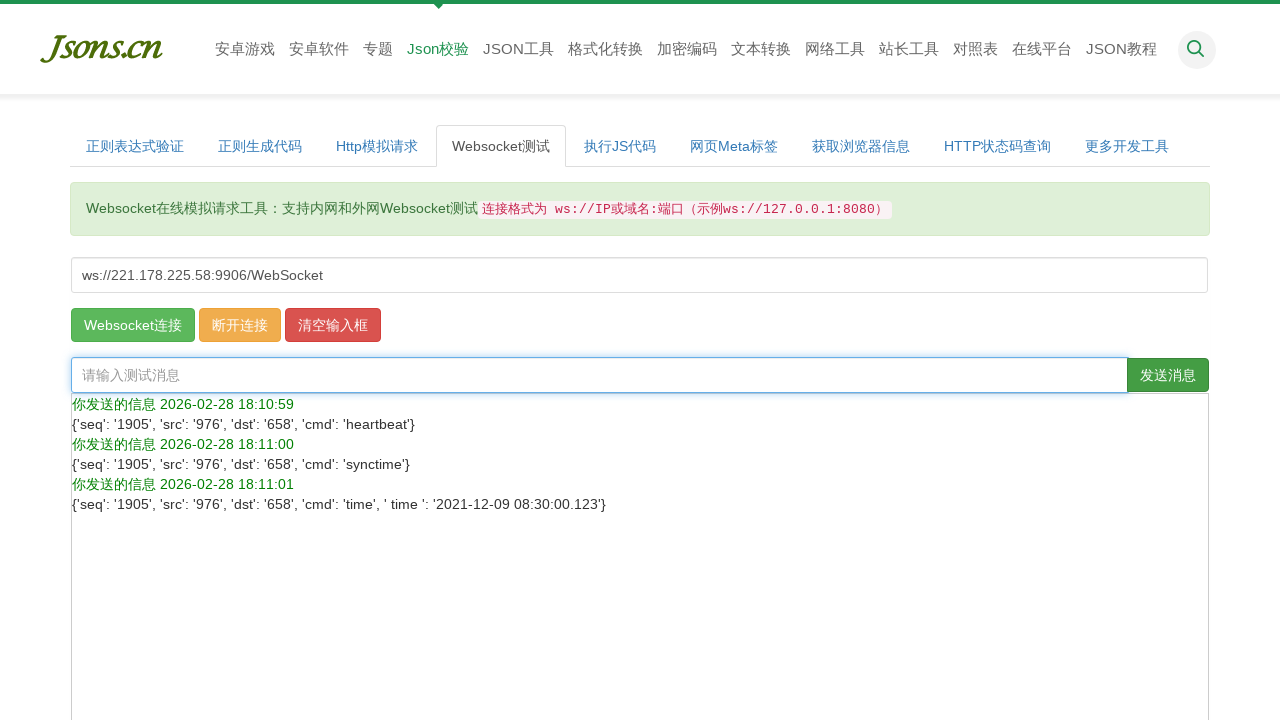

Filled message field with location query message on #message
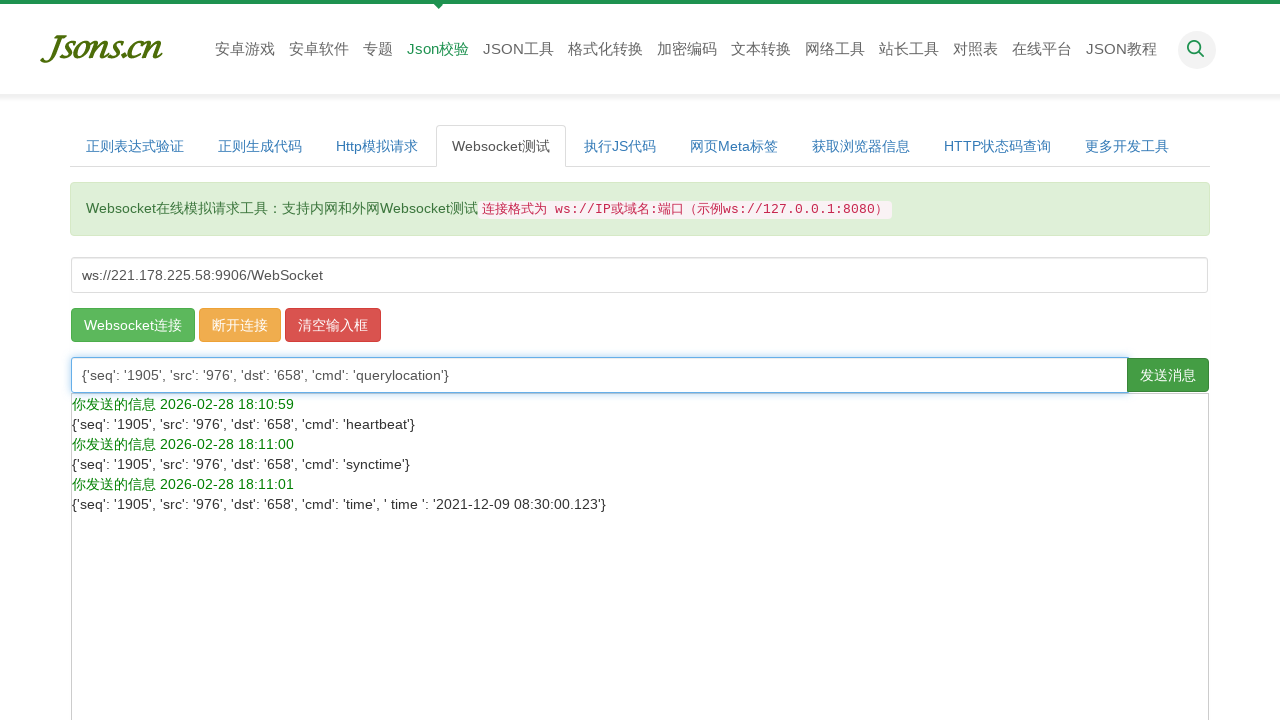

Sent location query message to WebSocket server at (1168, 375) on xpath=//button[contains(@class, 'btn') and ancestor::span]
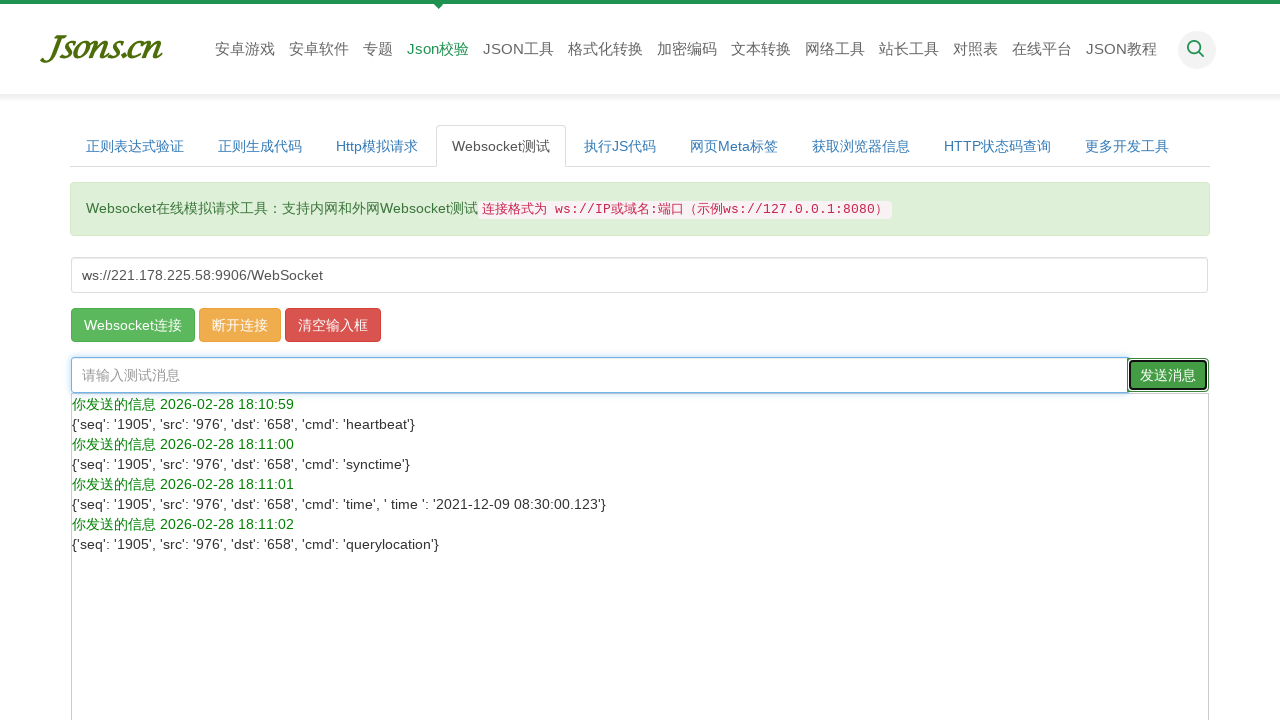

Cleared message field after sending location query on #message
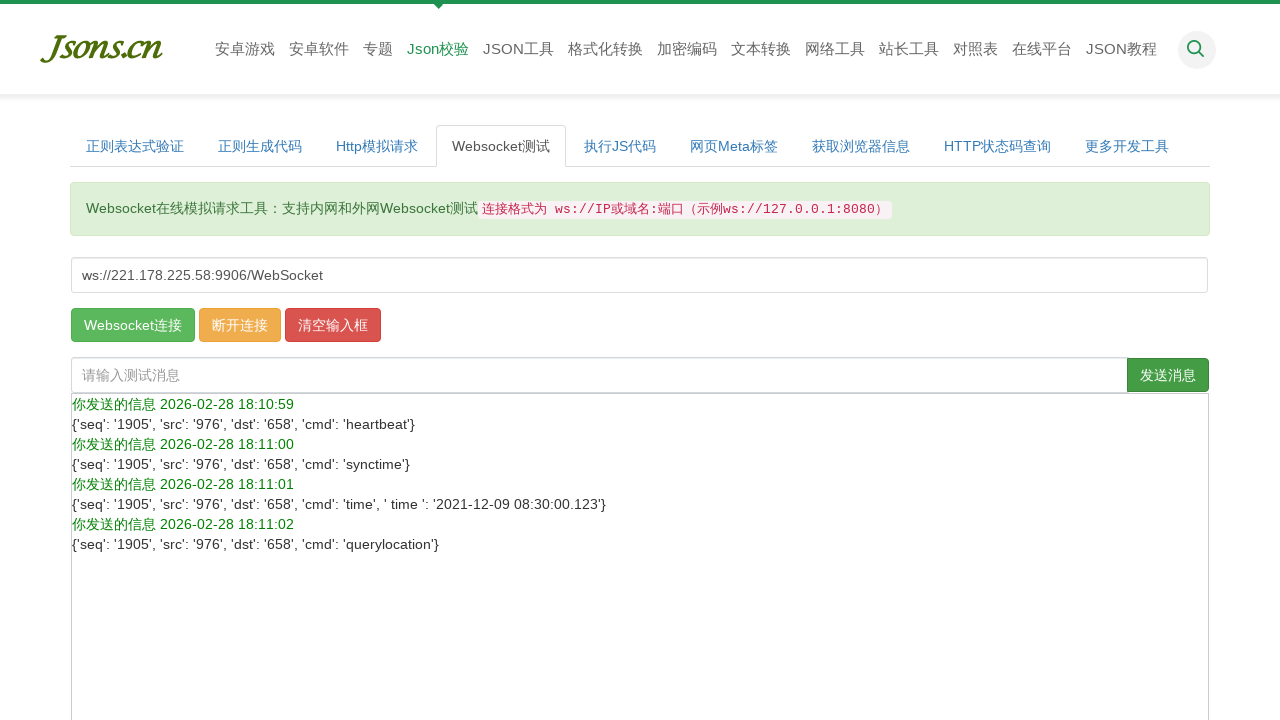

Waited 200ms before sending next message
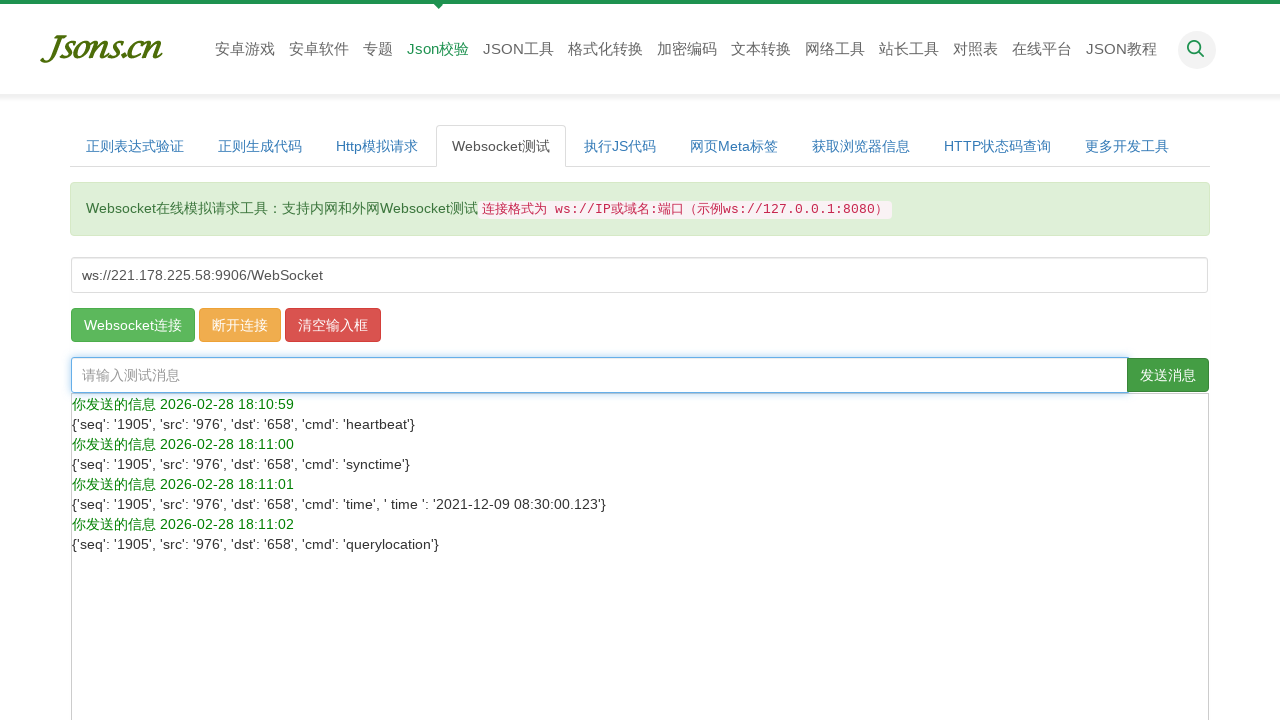

Filled message field with call request message on #message
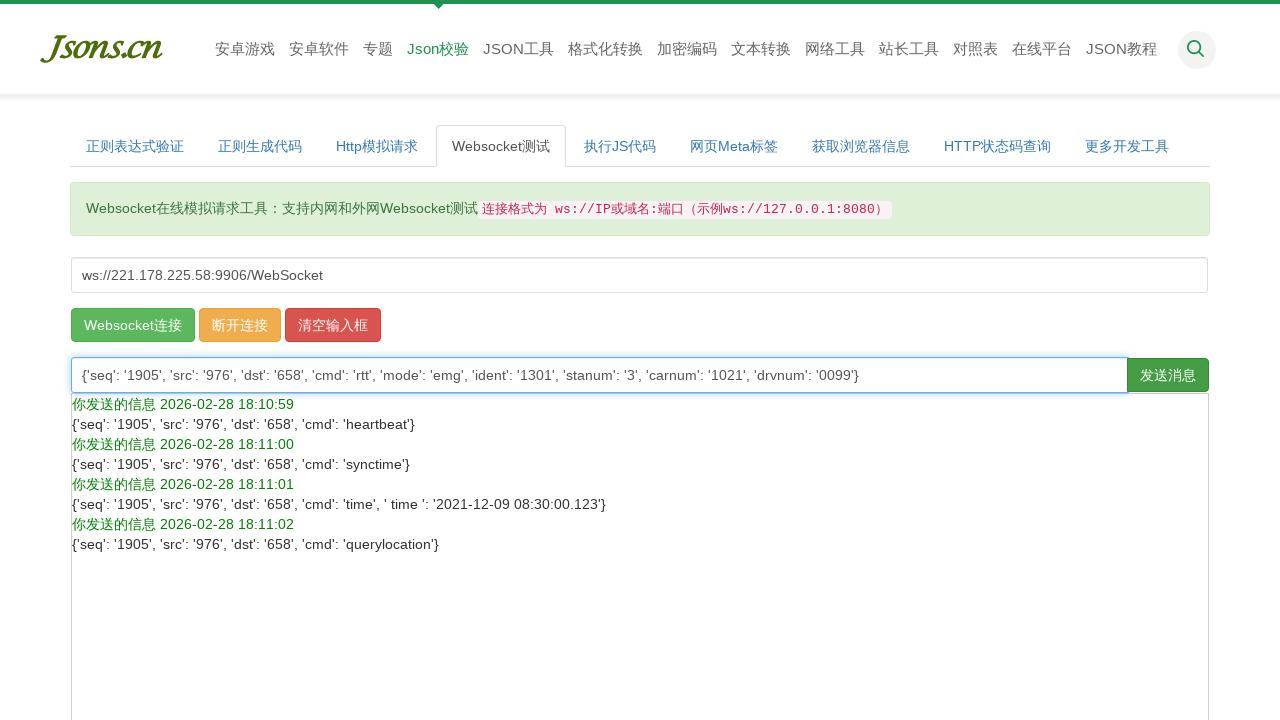

Sent call request message to WebSocket server at (1168, 375) on xpath=//button[contains(@class, 'btn') and ancestor::span]
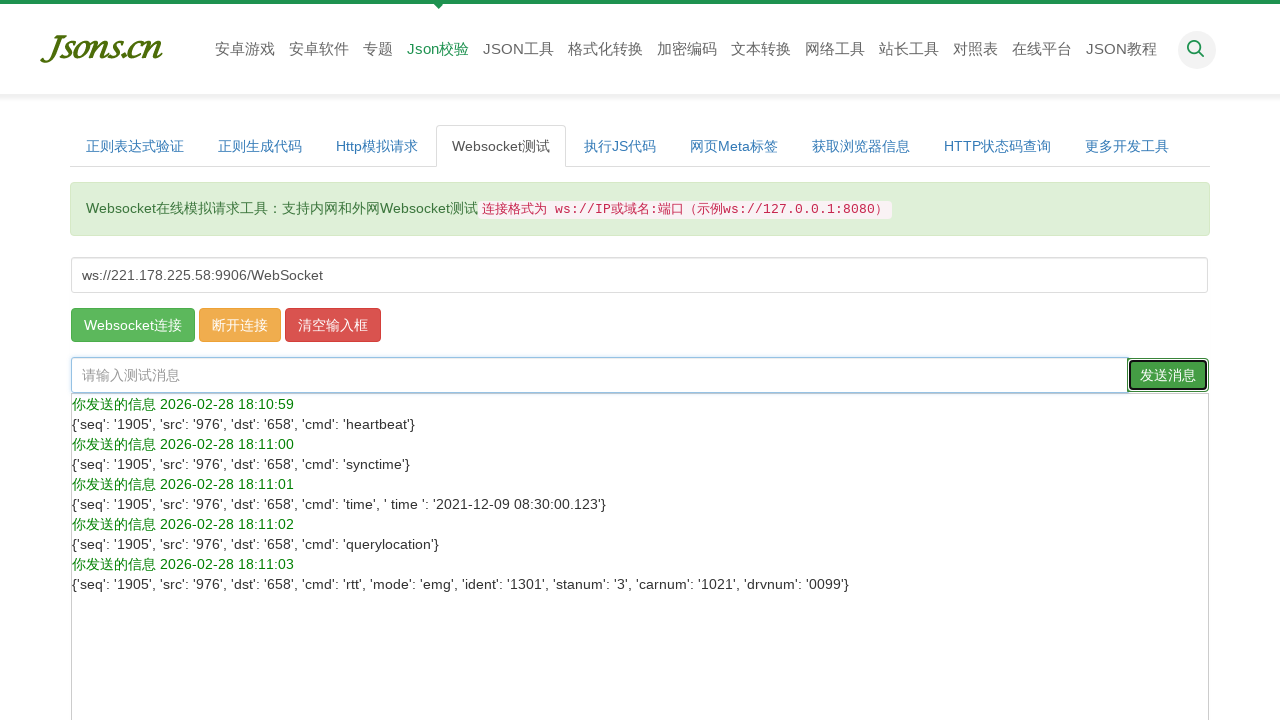

Cleared message field after sending call request on #message
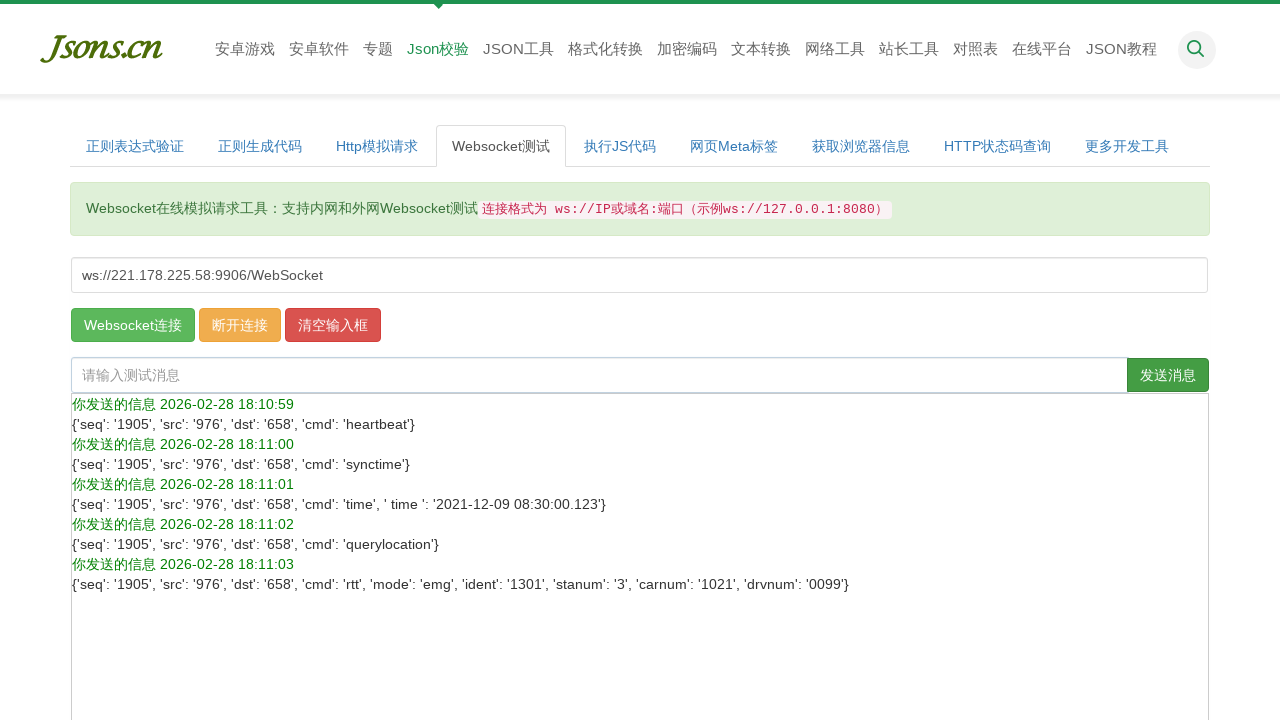

Waited 200ms before sending next message
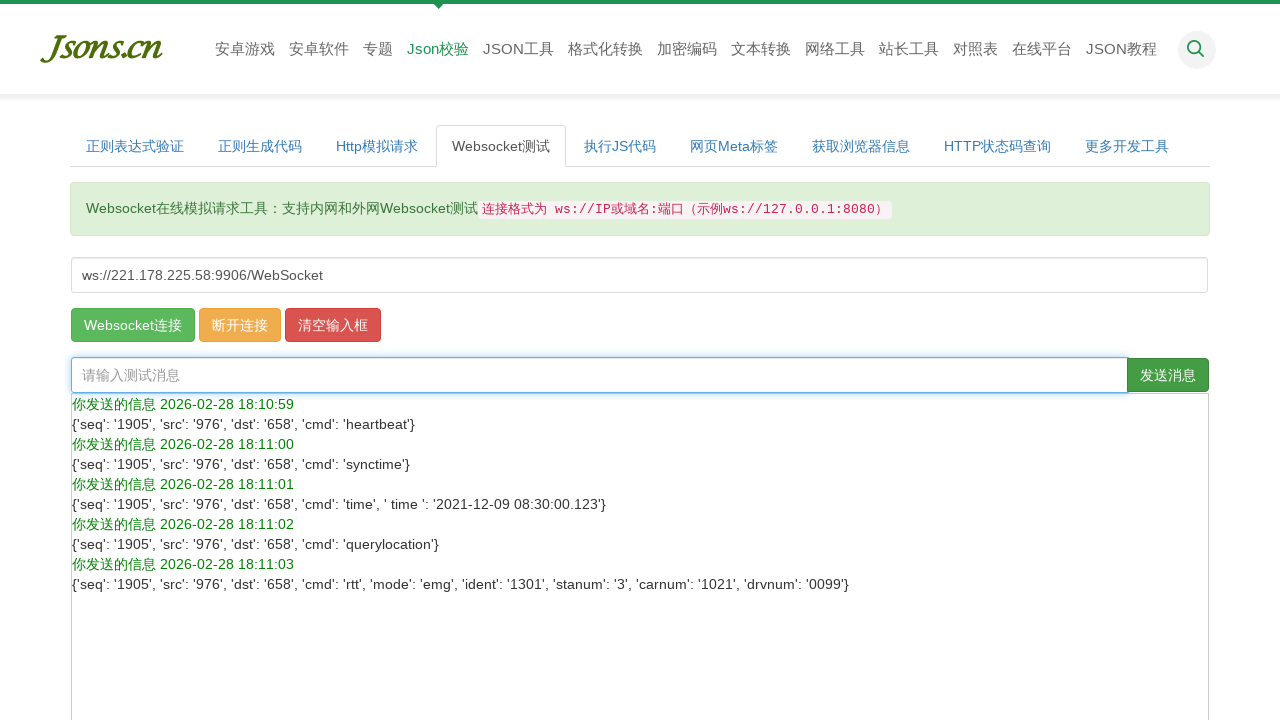

Filled message field with attach request message on #message
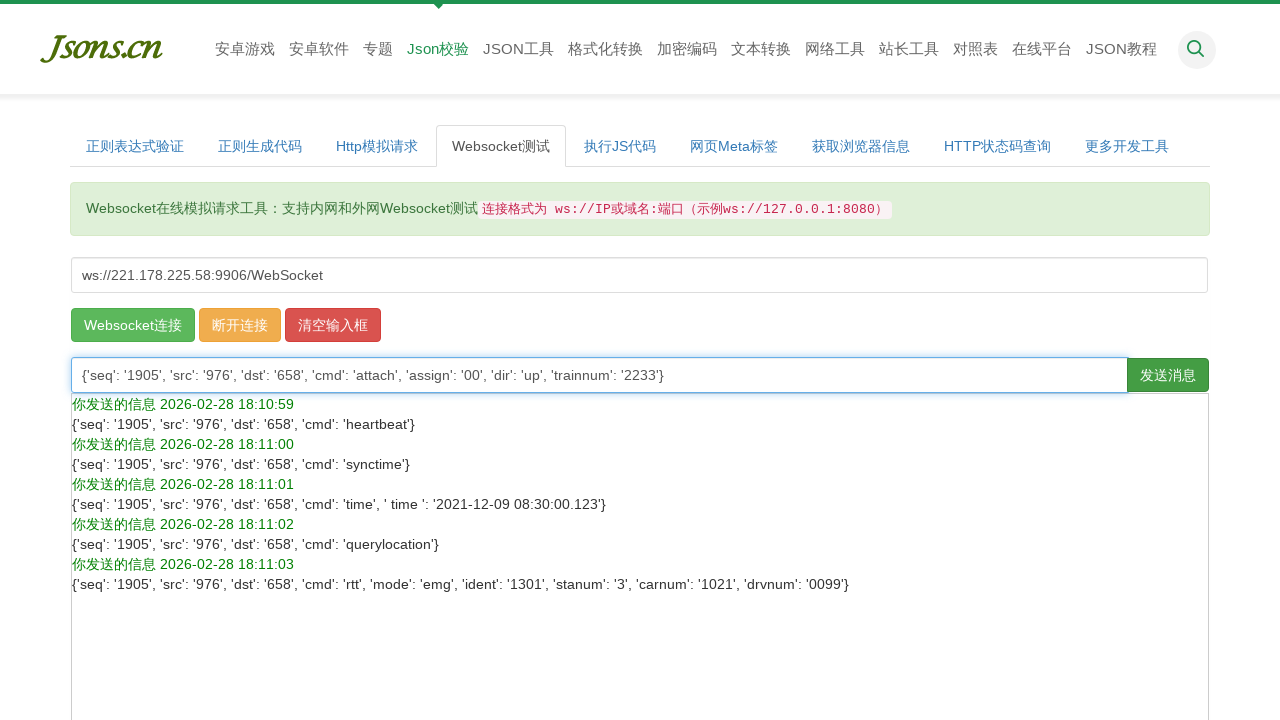

Sent attach request message to WebSocket server at (1168, 375) on xpath=//button[contains(@class, 'btn') and ancestor::span]
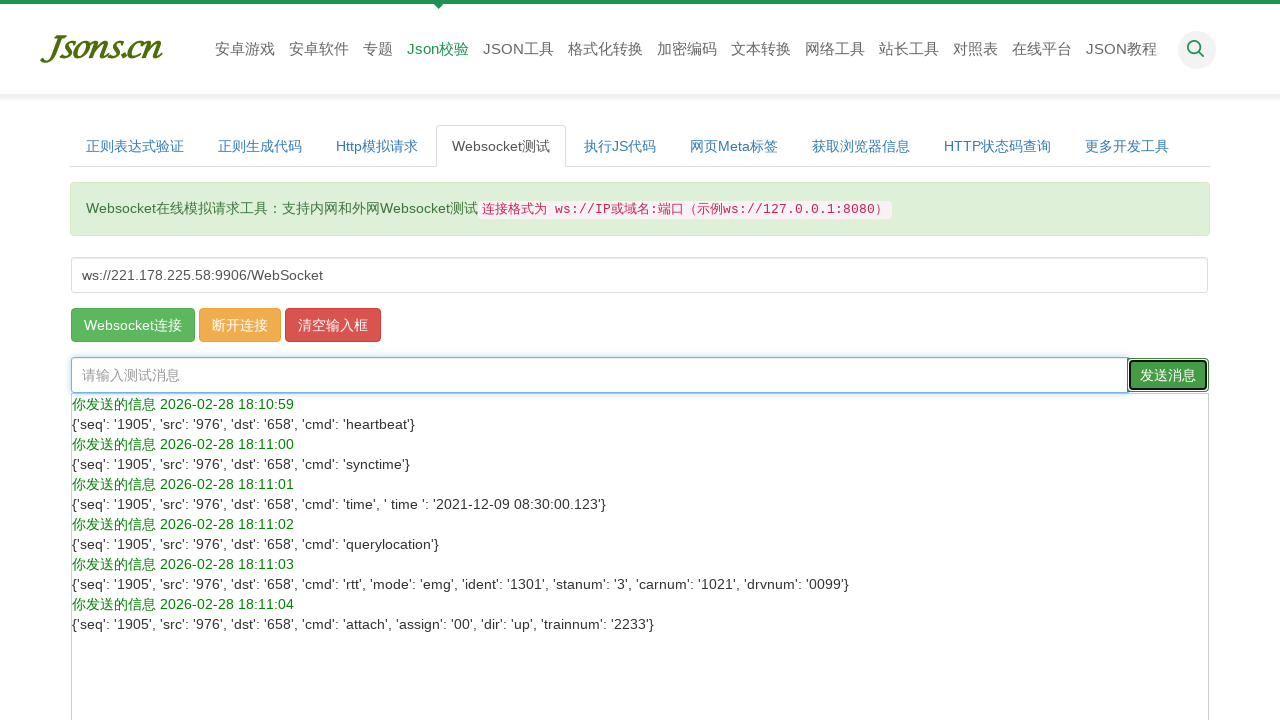

Cleared message field after sending attach request on #message
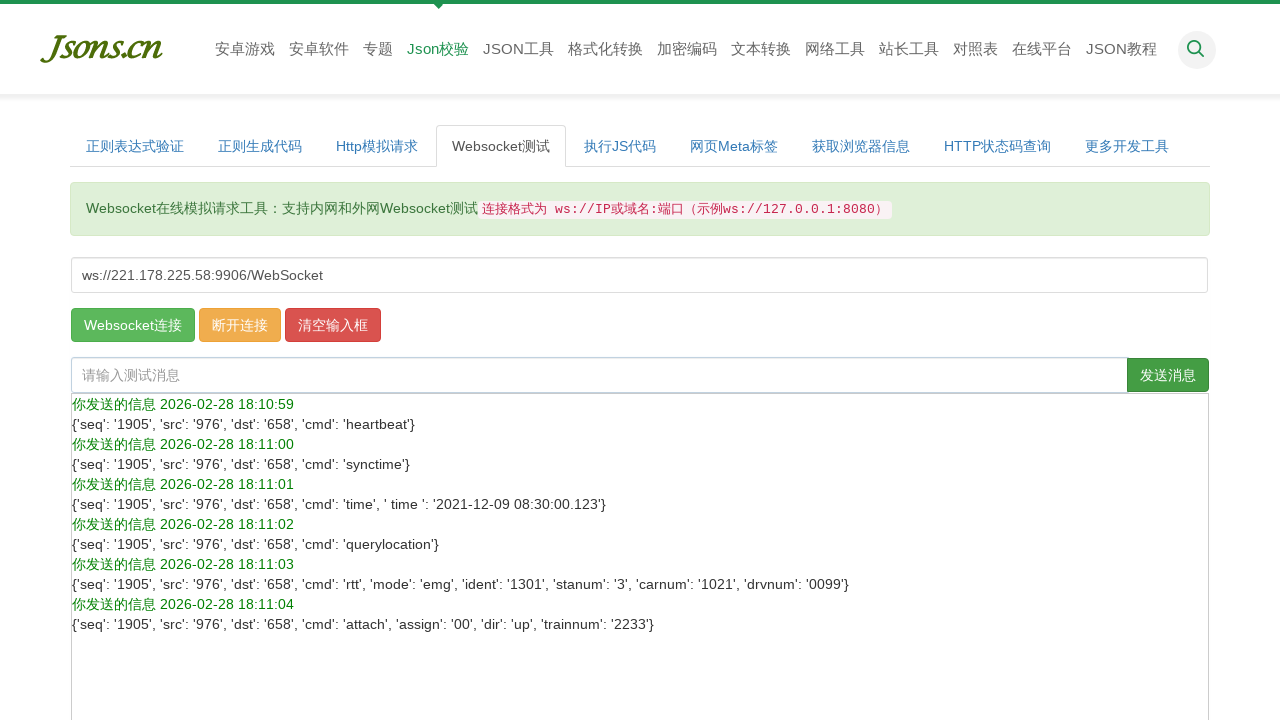

Waited 200ms before sending next message
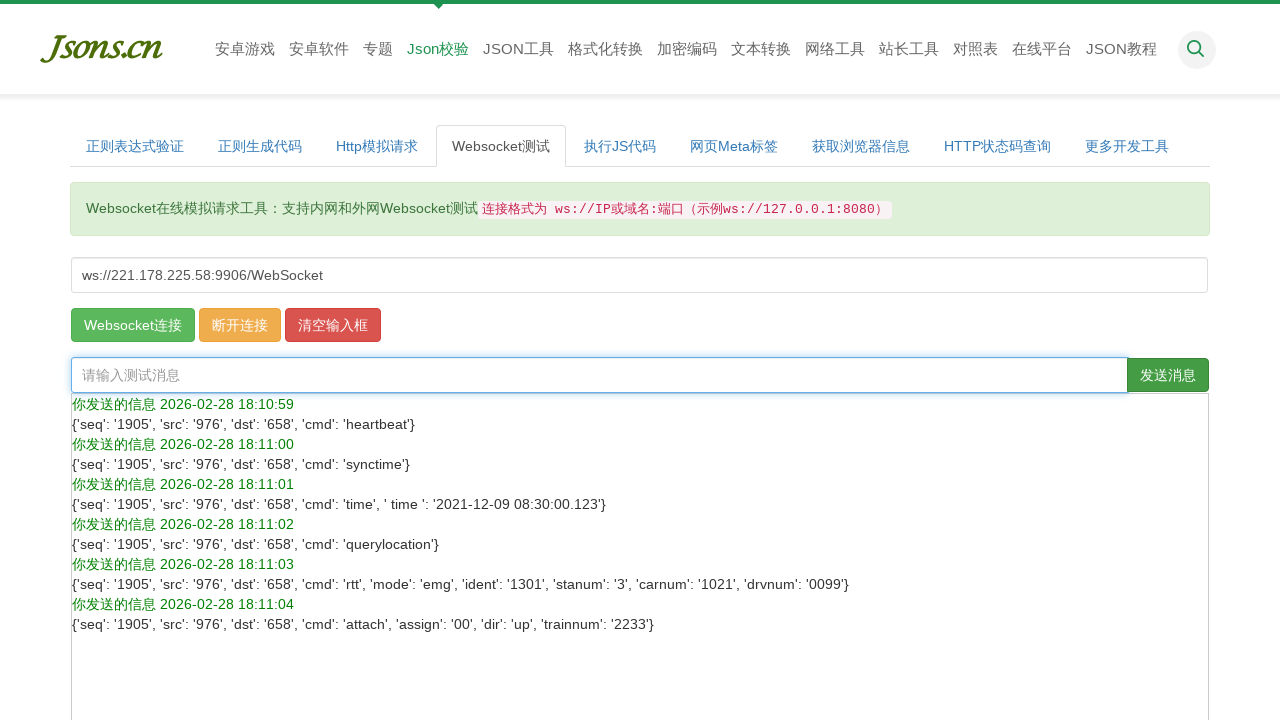

Filled message field with preset short message on #message
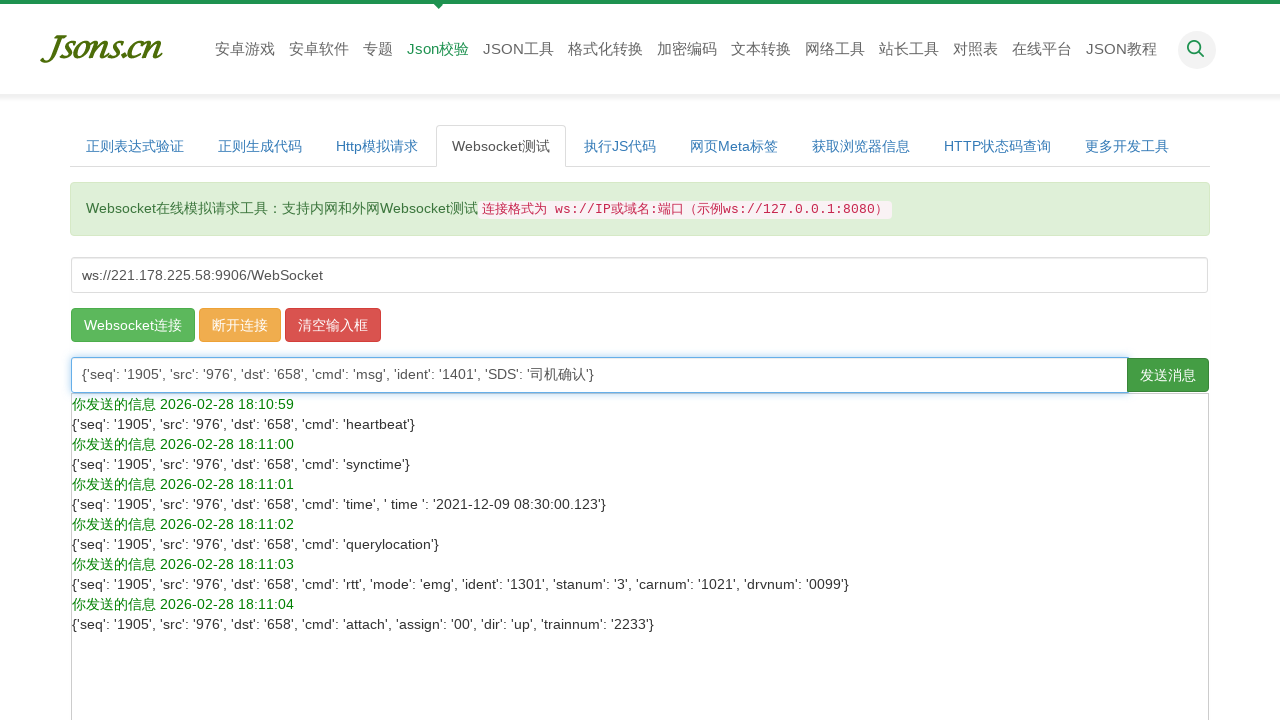

Sent preset short message to WebSocket server at (1168, 375) on xpath=//button[contains(@class, 'btn') and ancestor::span]
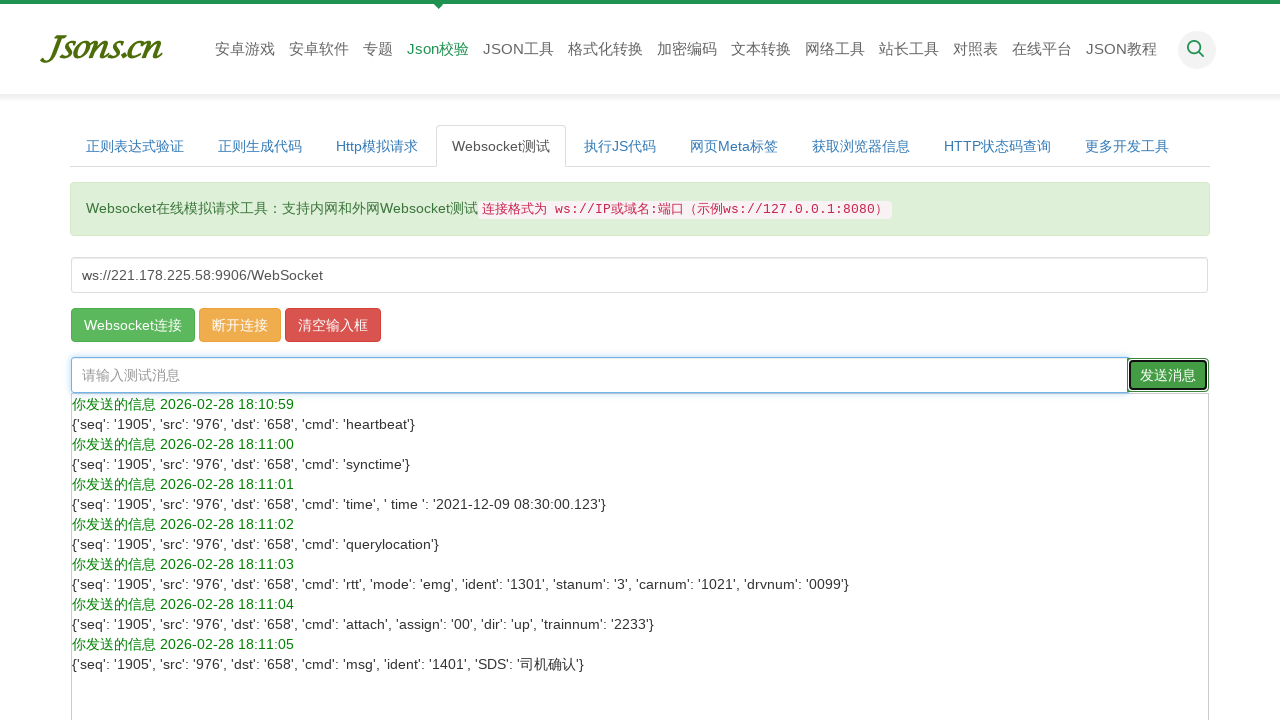

Cleared message field after sending preset short message on #message
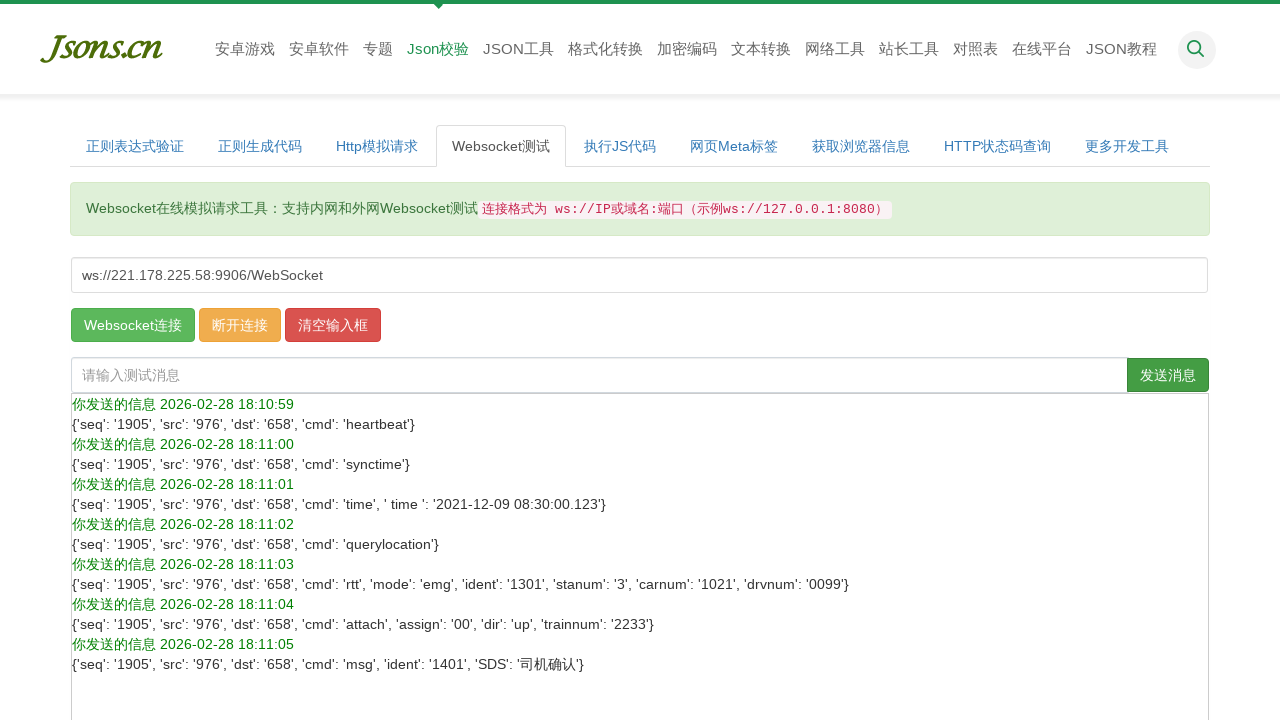

Waited 200ms before sending next message
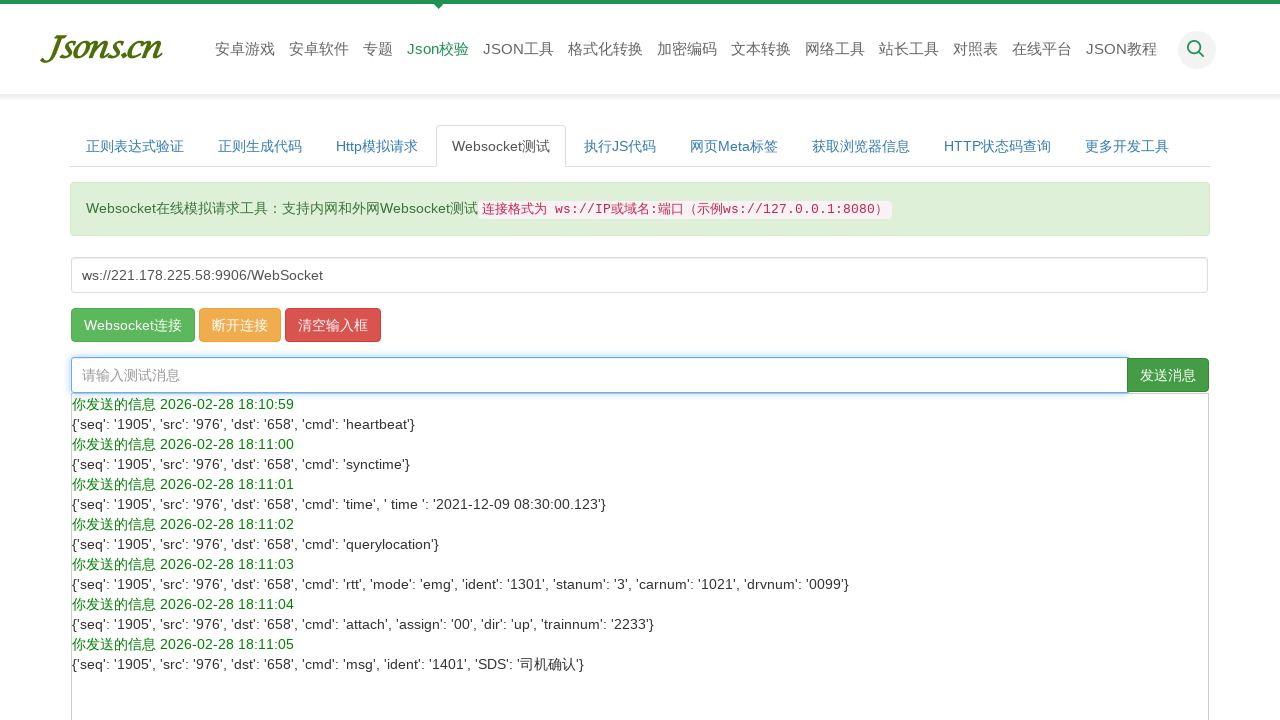

Filled message field with electronic work order message on #message
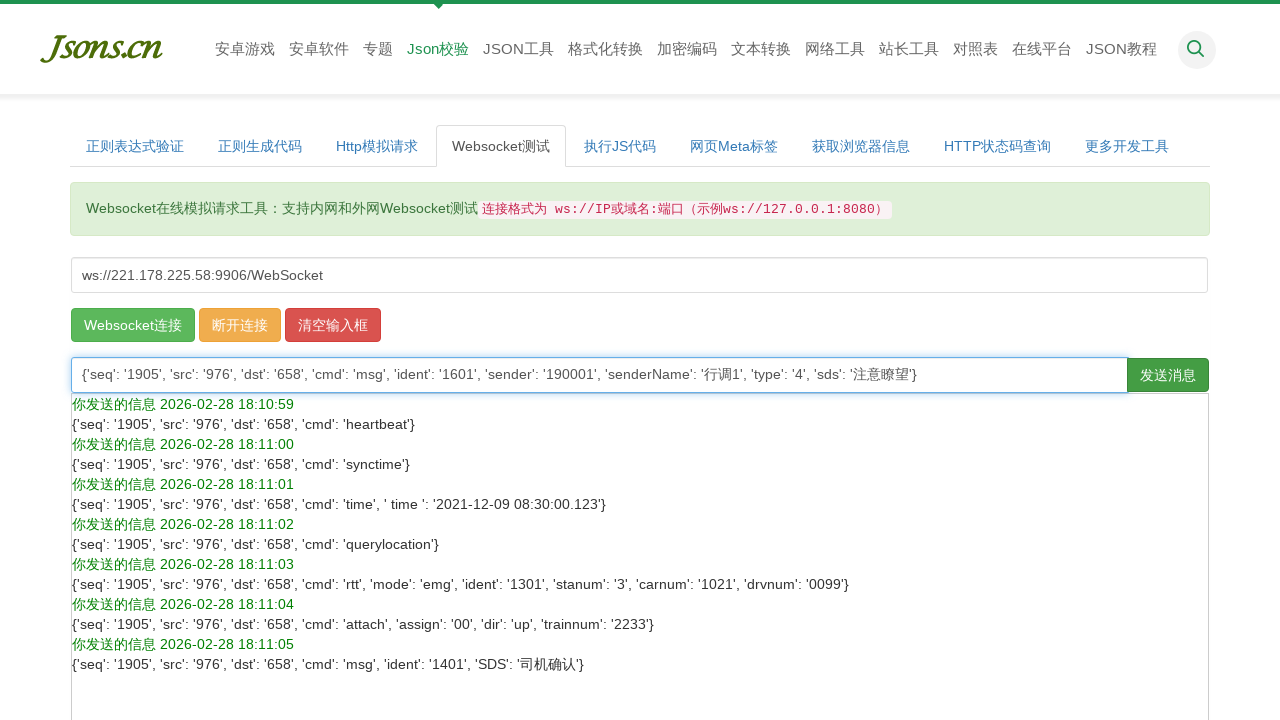

Sent electronic work order message to WebSocket server at (1168, 375) on xpath=//button[contains(@class, 'btn') and ancestor::span]
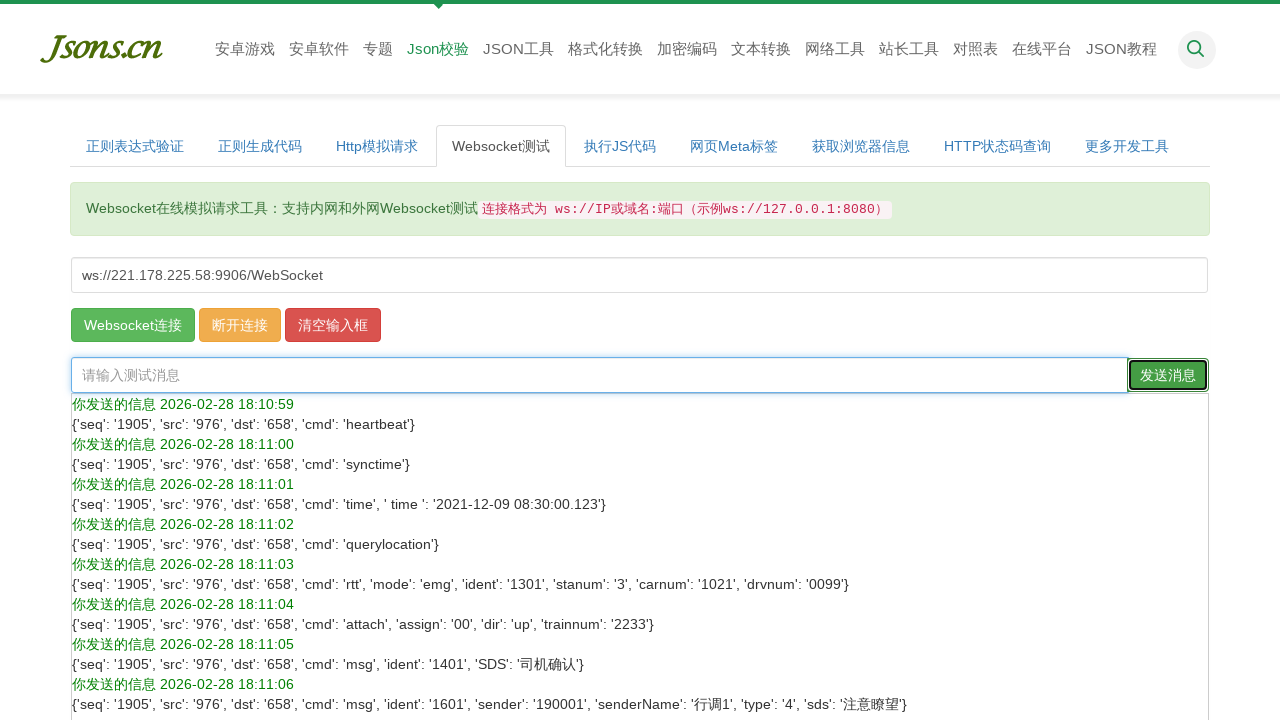

Cleared message field after sending electronic work order on #message
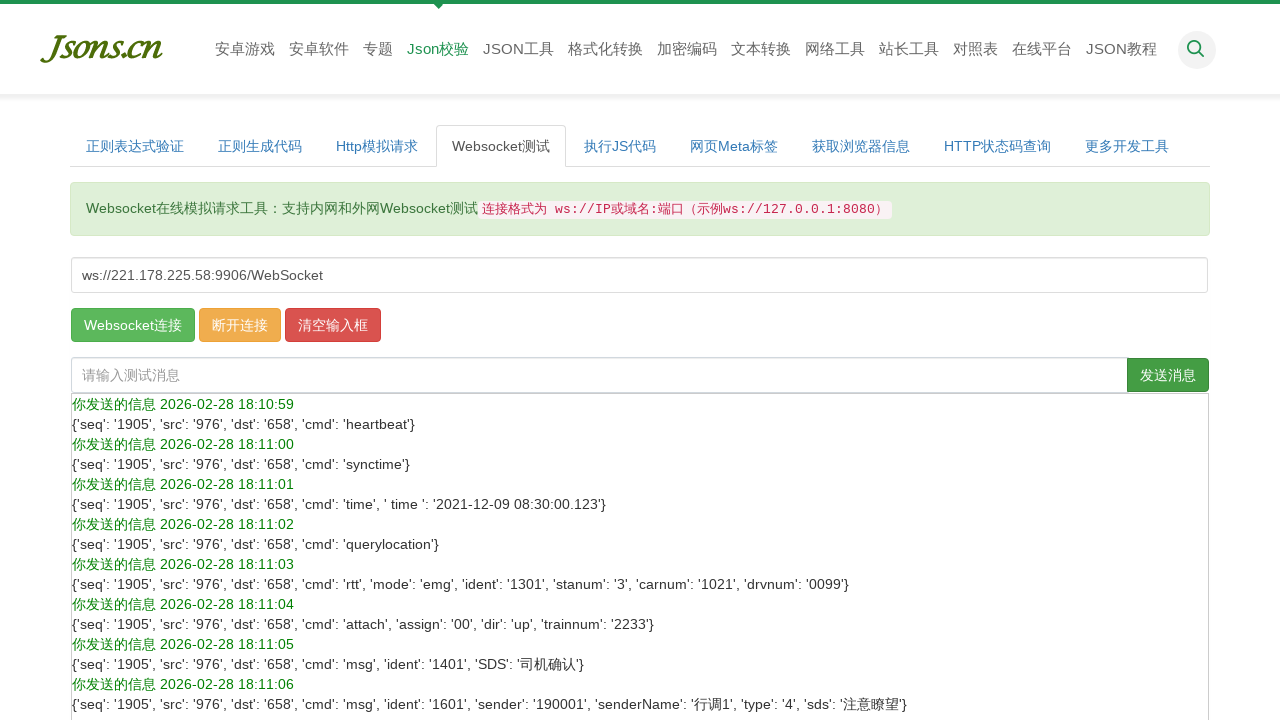

Waited 200ms before sending next message
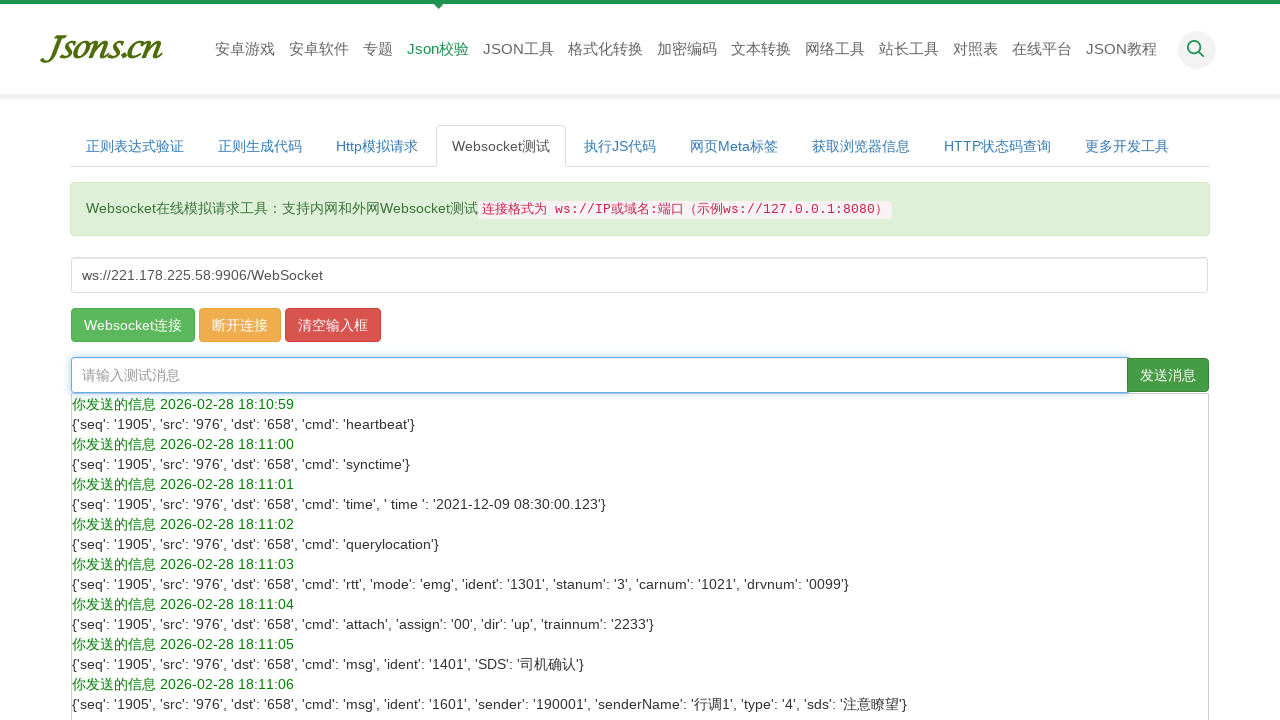

Filled message field with broadcast control message on #message
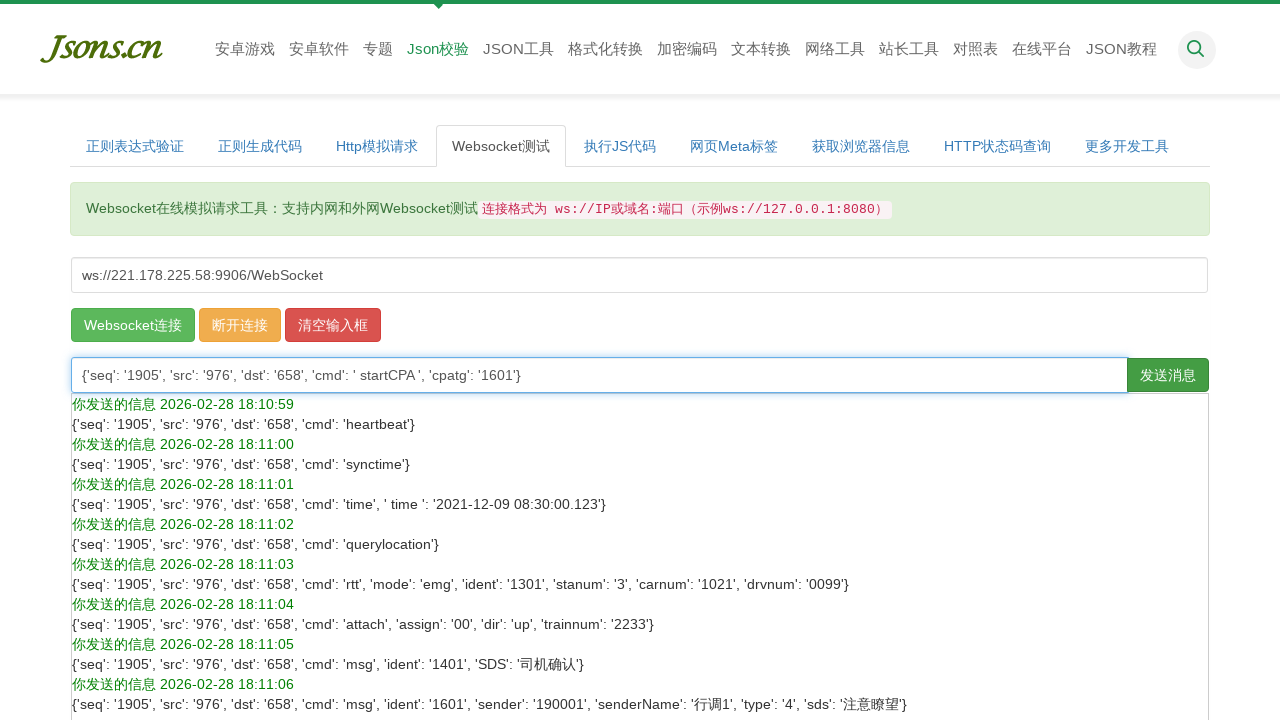

Sent broadcast control message to WebSocket server at (1168, 375) on xpath=//button[contains(@class, 'btn') and ancestor::span]
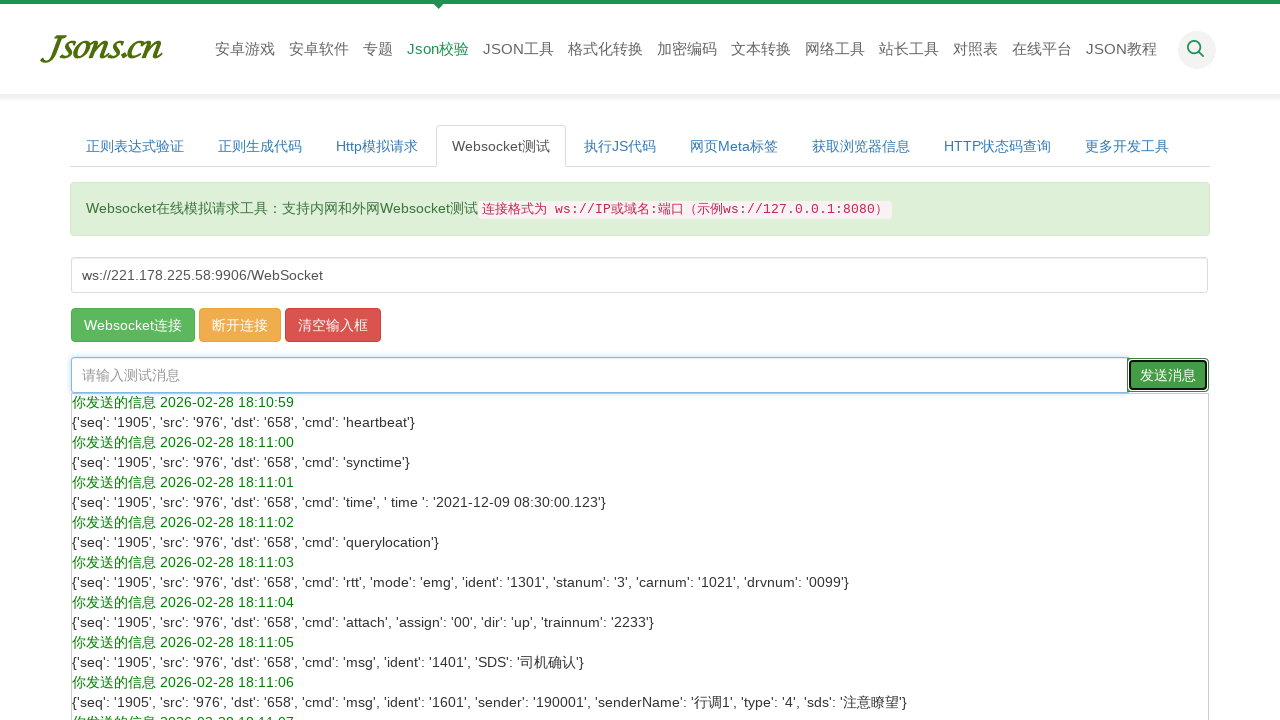

Cleared message field after sending broadcast control message on #message
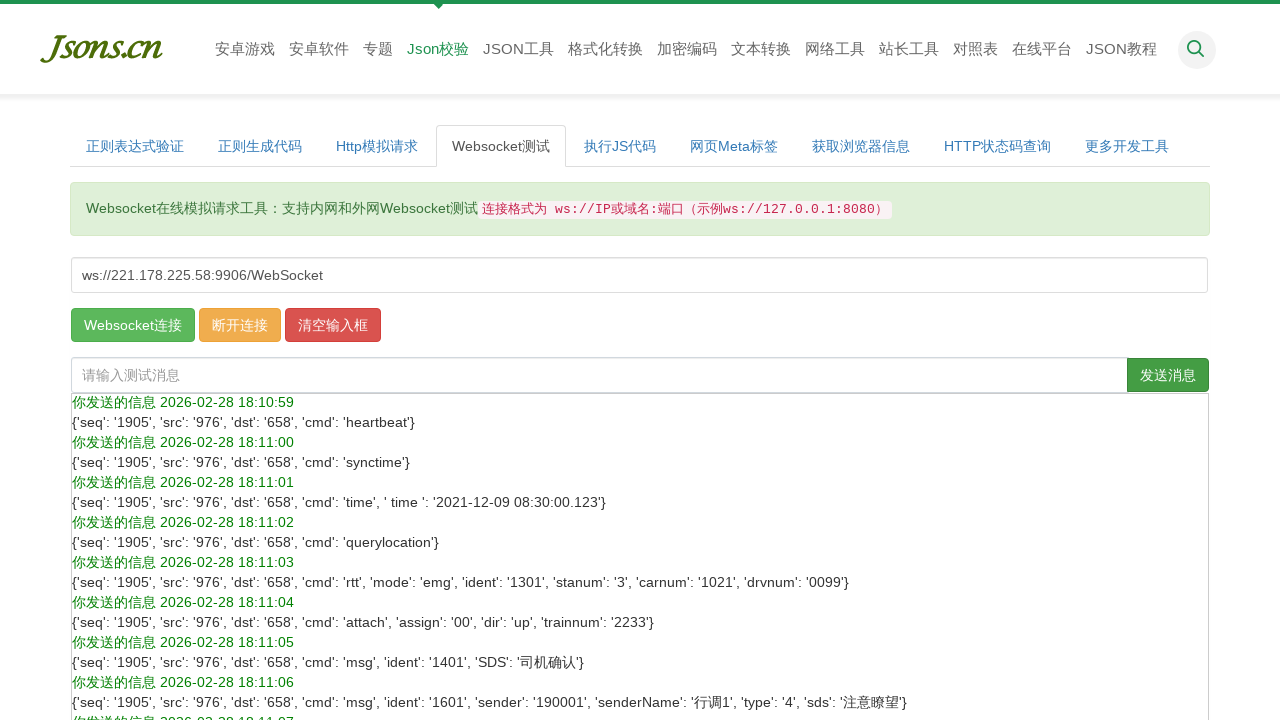

Waited 200ms before sending next message
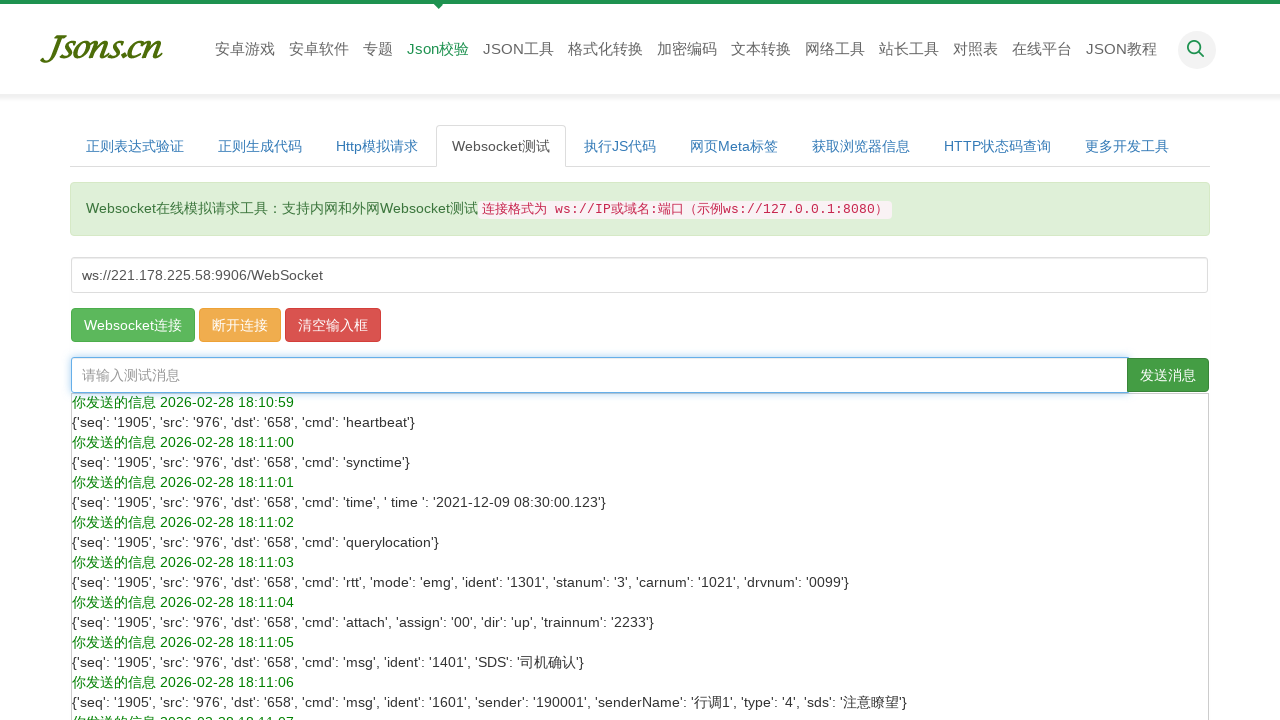

Filled message field with self-test message on #message
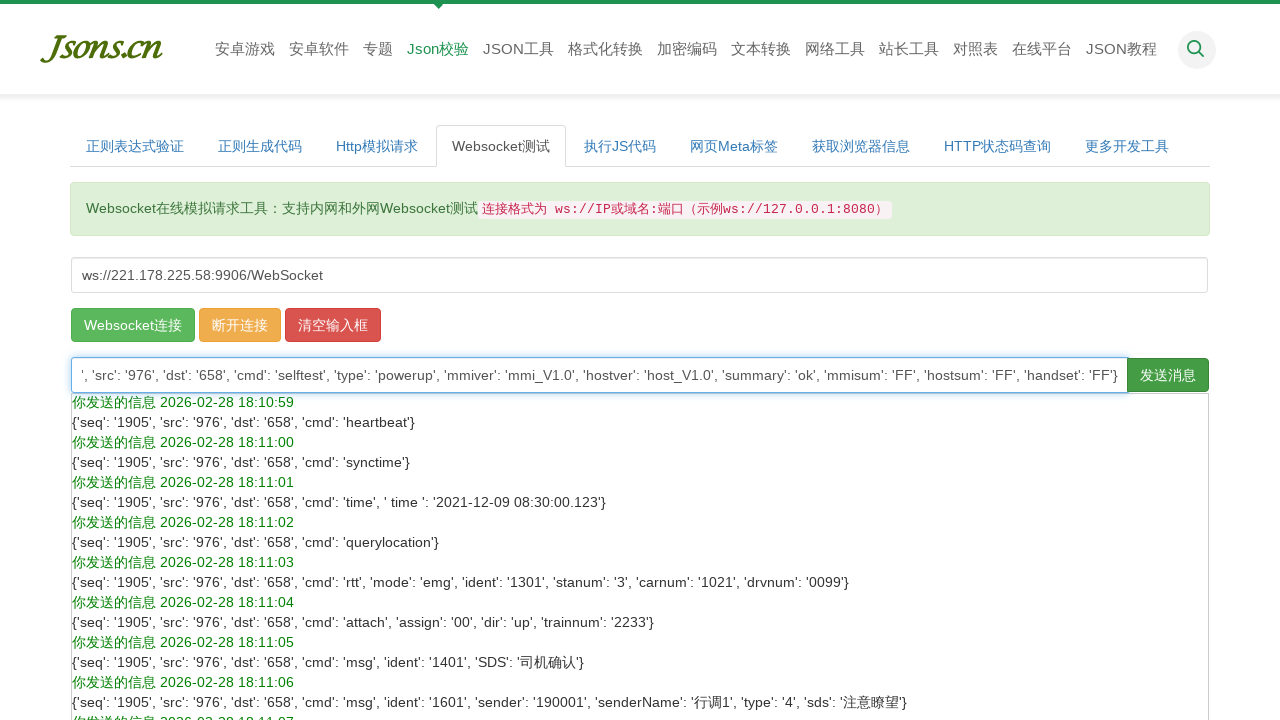

Sent self-test message to WebSocket server at (1168, 375) on xpath=//button[contains(@class, 'btn') and ancestor::span]
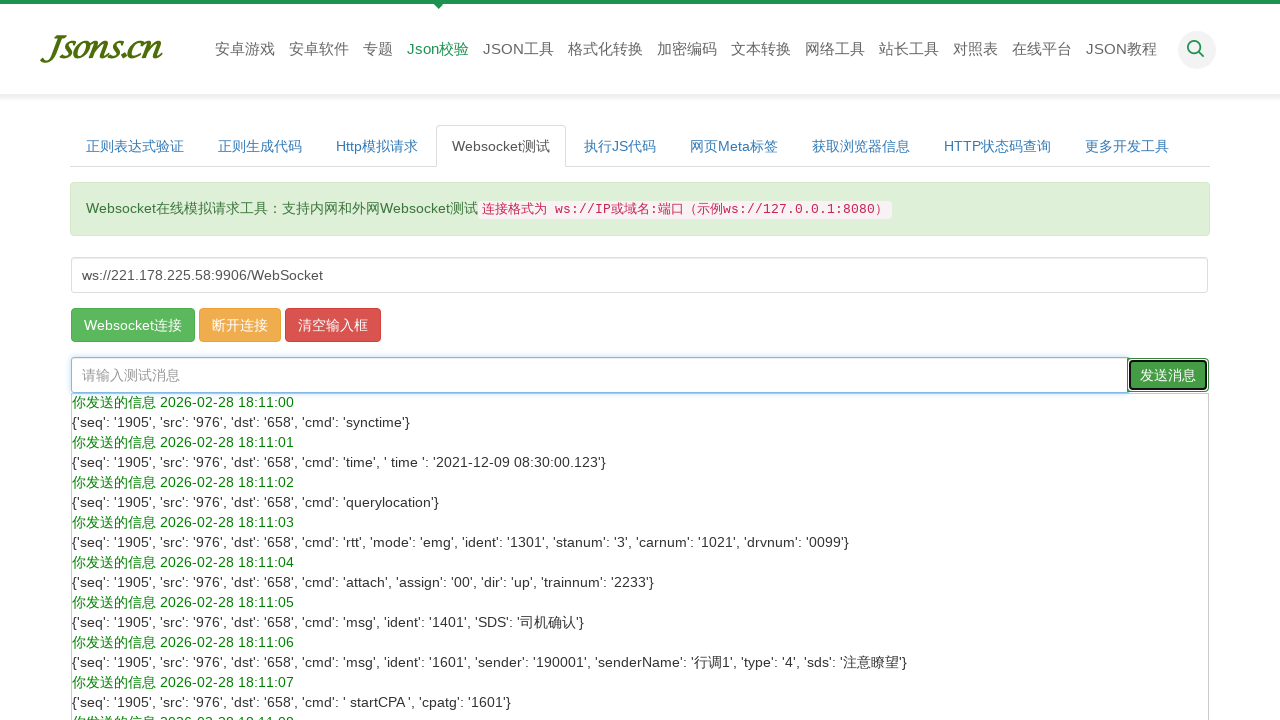

Cleared message field after sending self-test message on #message
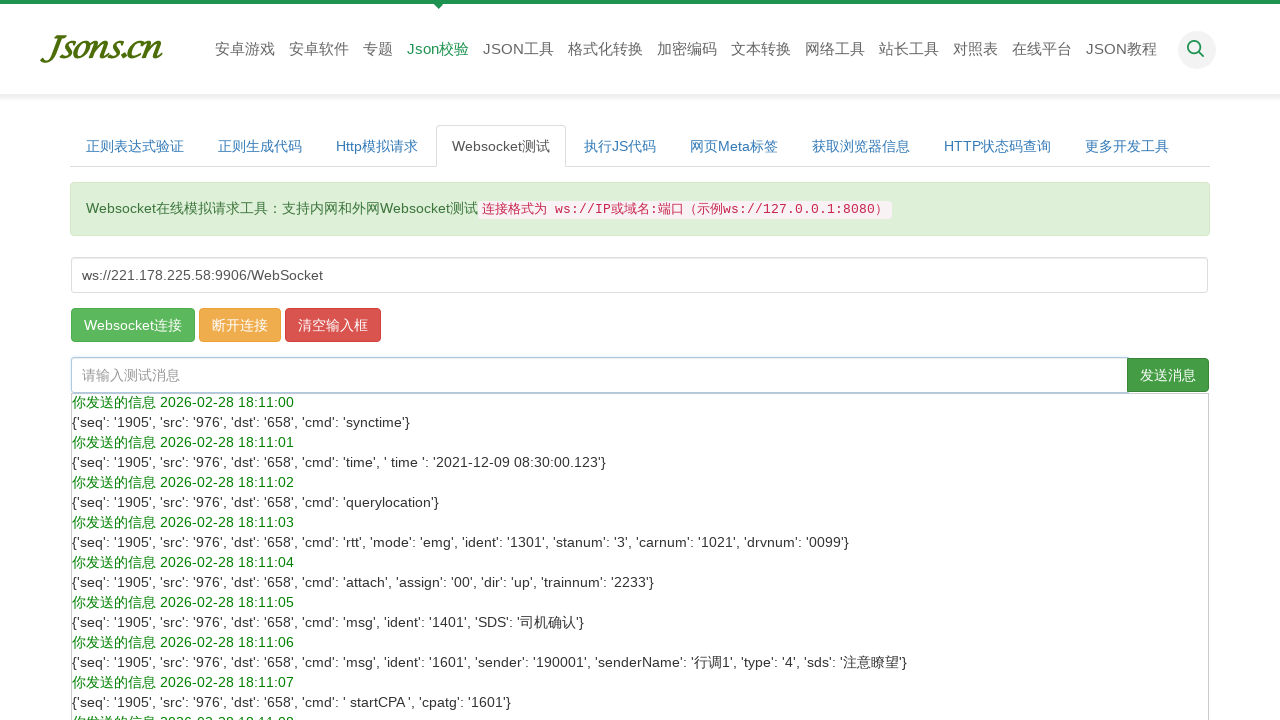

Waited 200ms before sending next message
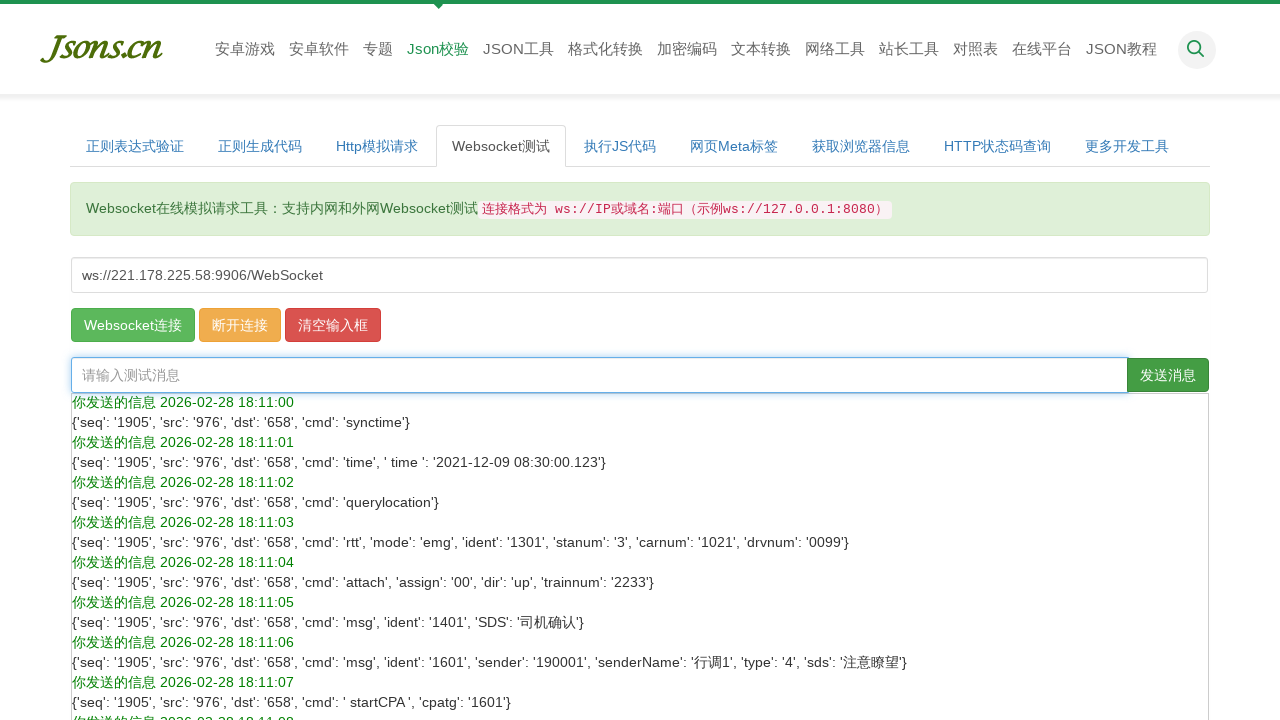

Filled message field with passenger intercom control message on #message
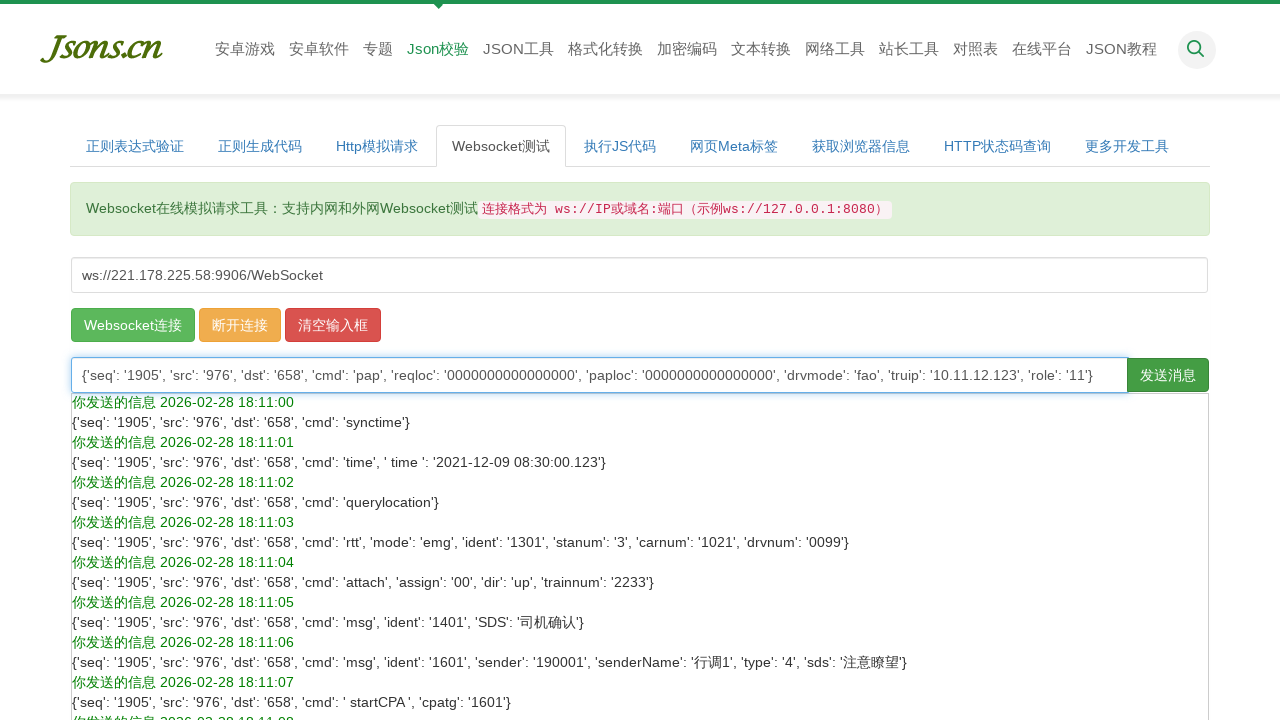

Sent passenger intercom control message to WebSocket server at (1168, 375) on xpath=//button[contains(@class, 'btn') and ancestor::span]
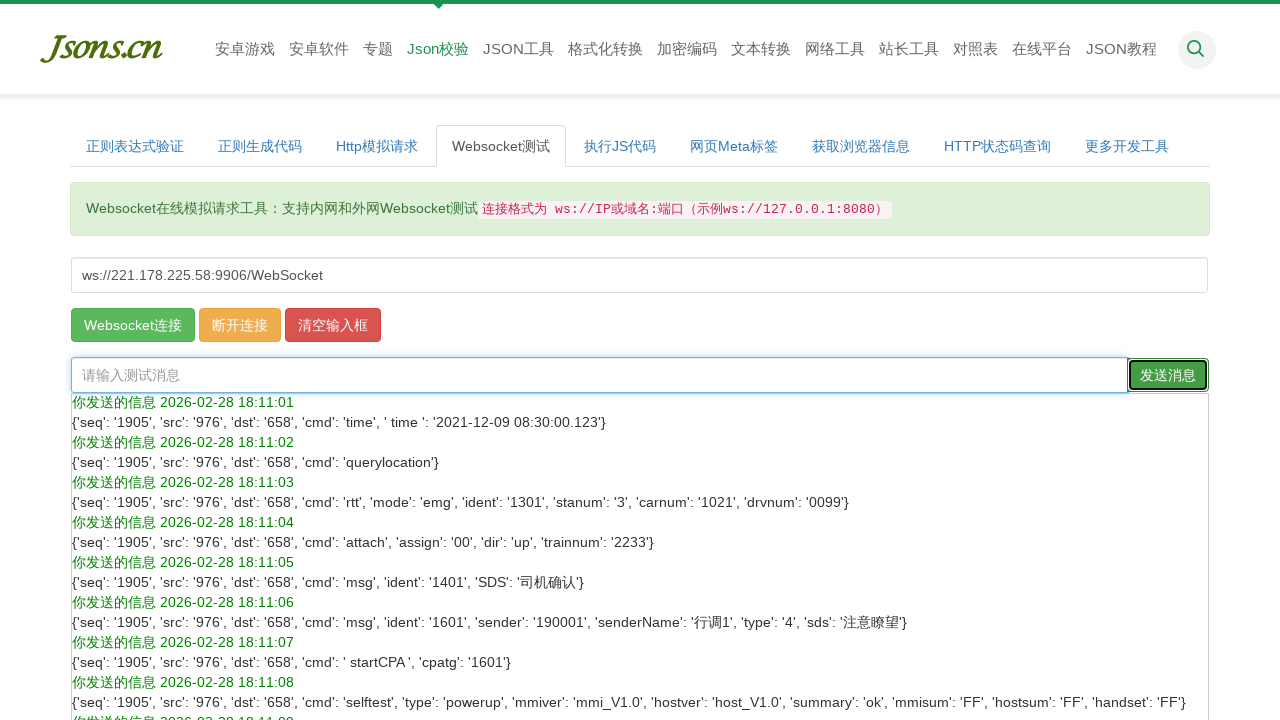

Cleared message field after sending passenger intercom message on #message
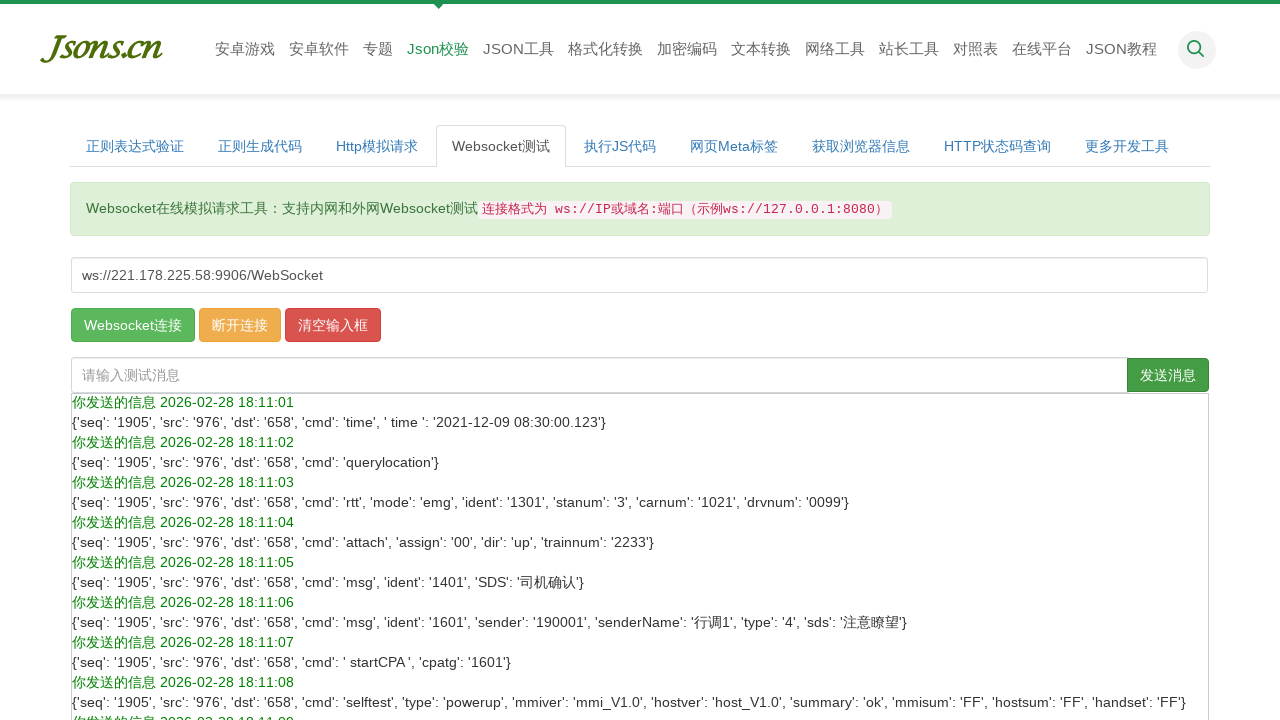

Waited for server responses to be processed
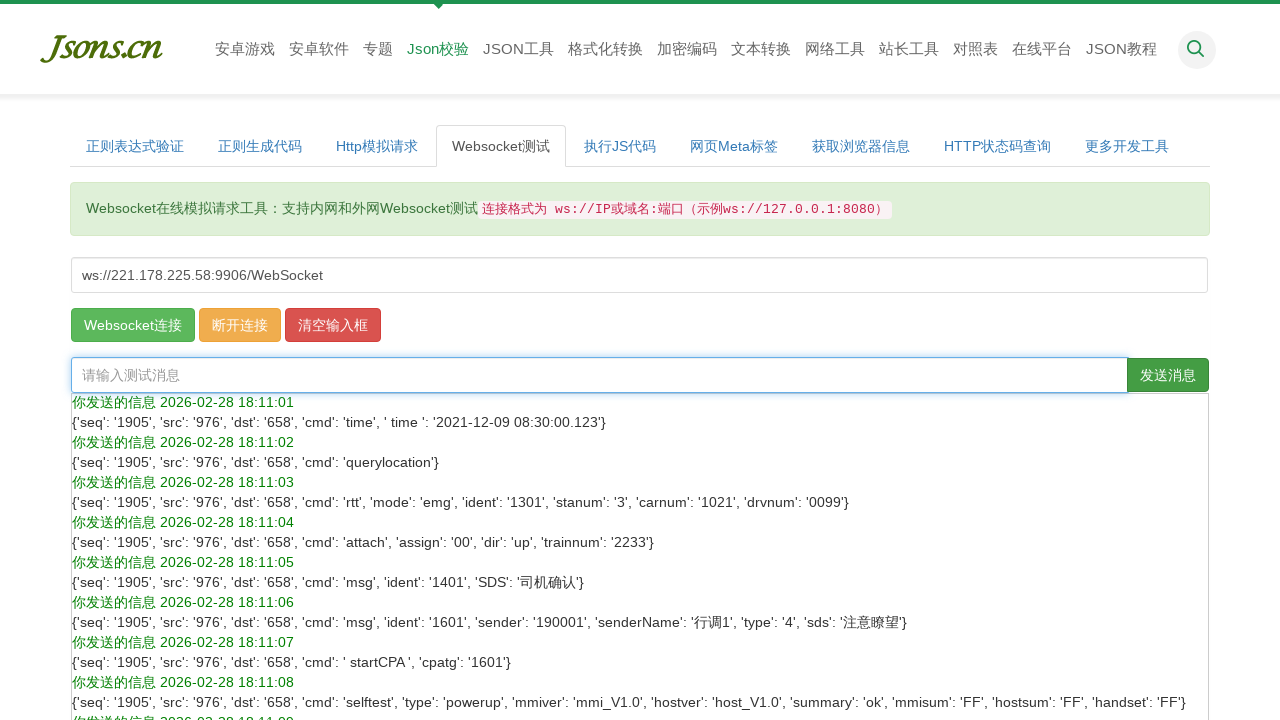

Output element loaded with server responses
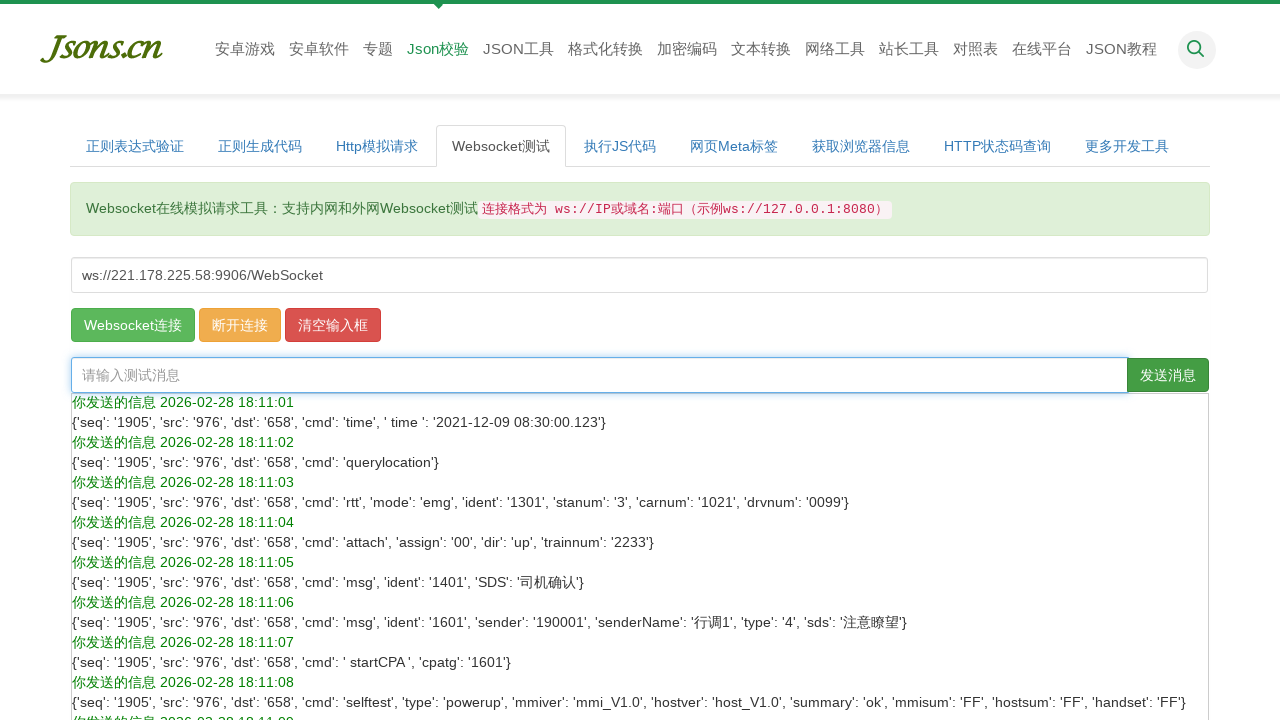

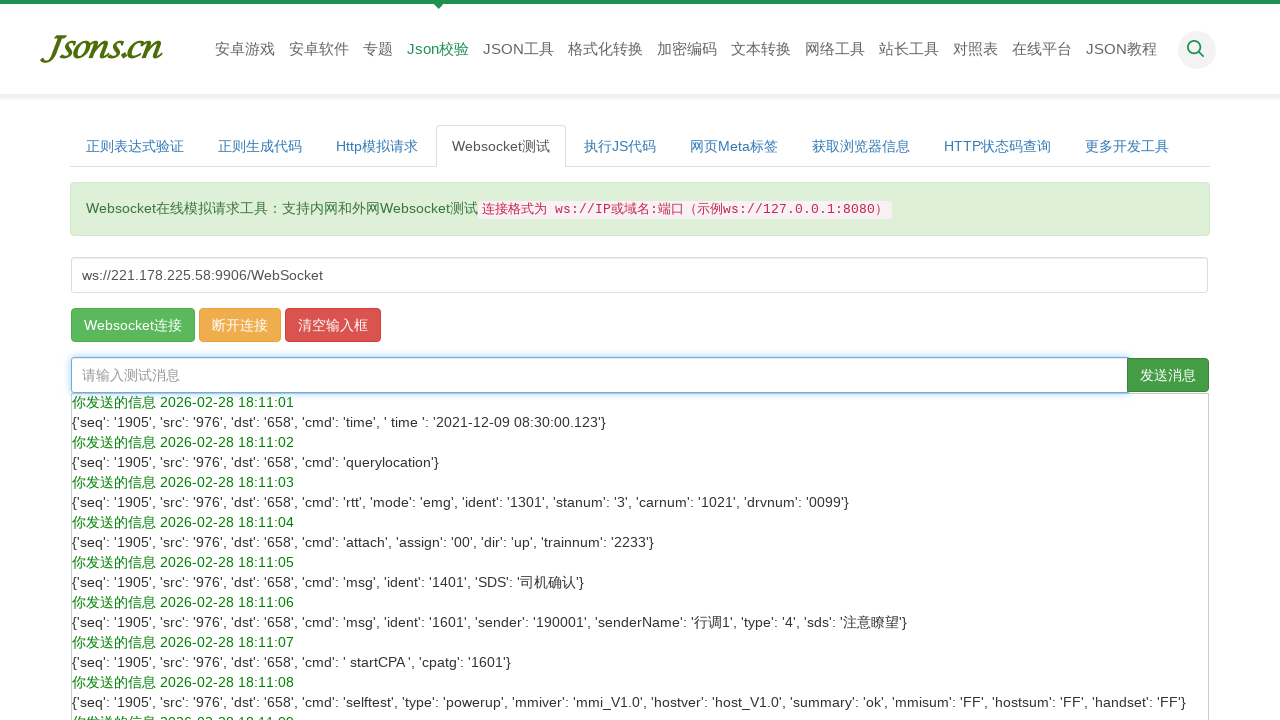